Navigates through links on a Grateful Dead setlist page, clicking each link and then returning to the main page

Starting URL: https://www.cs.cmu.edu/~mleone/gdead/72.html

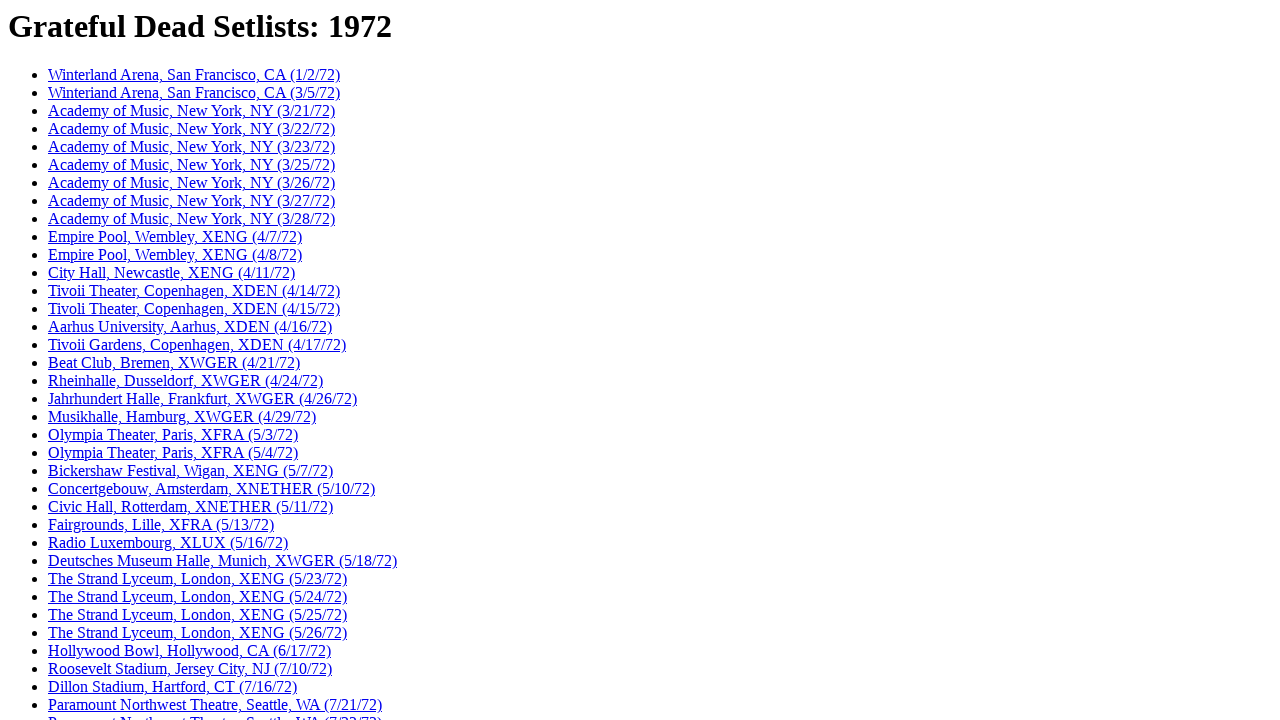

Navigated to Grateful Dead setlist page
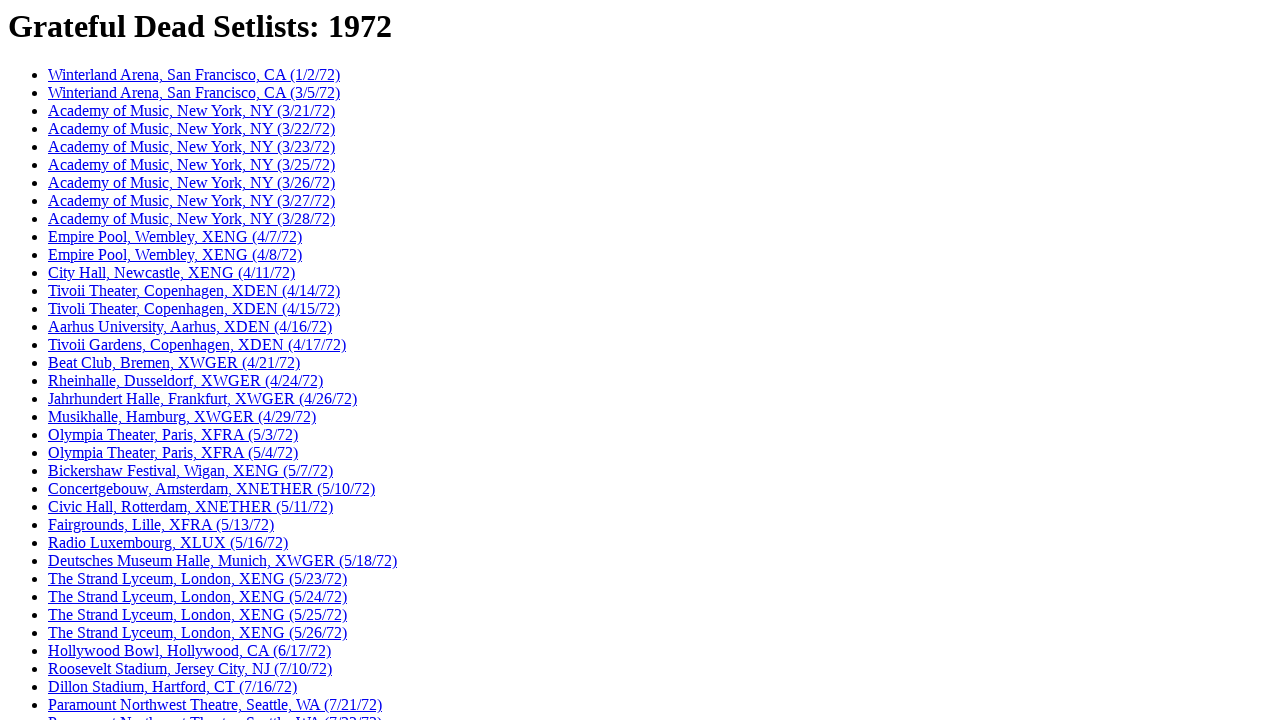

Retrieved all link elements from the page
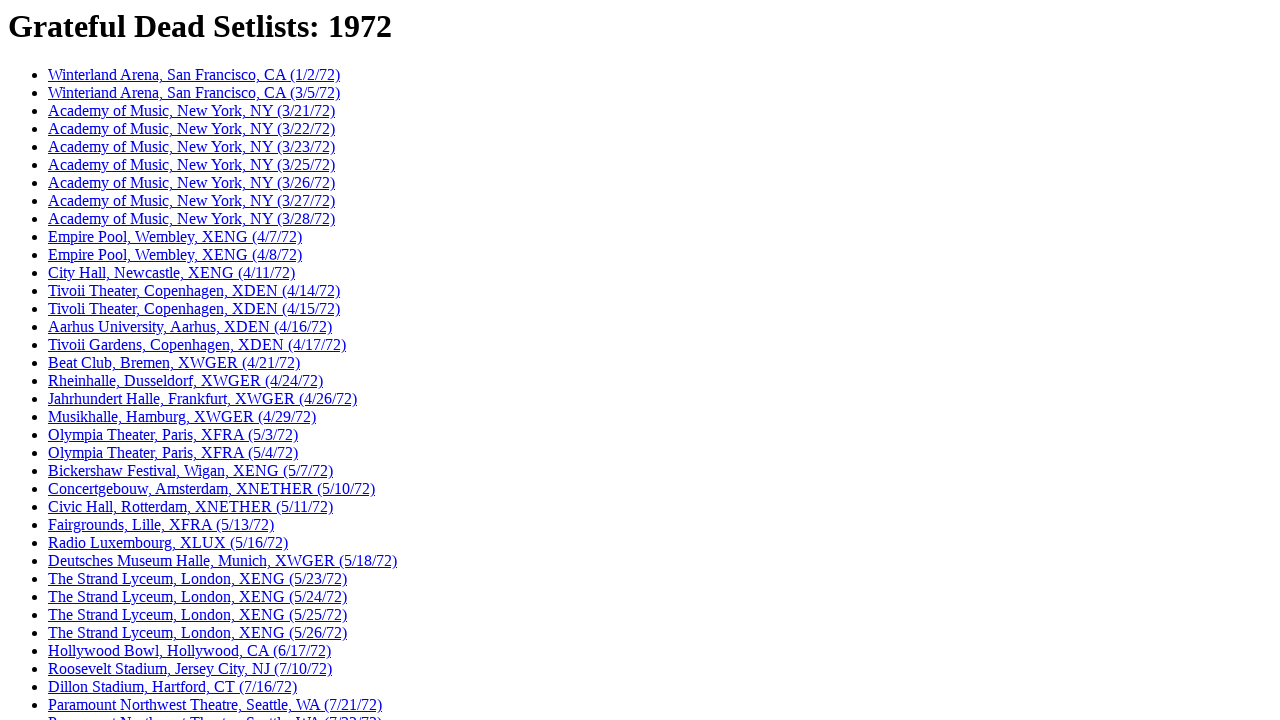

Extracted 87 hrefs from page links
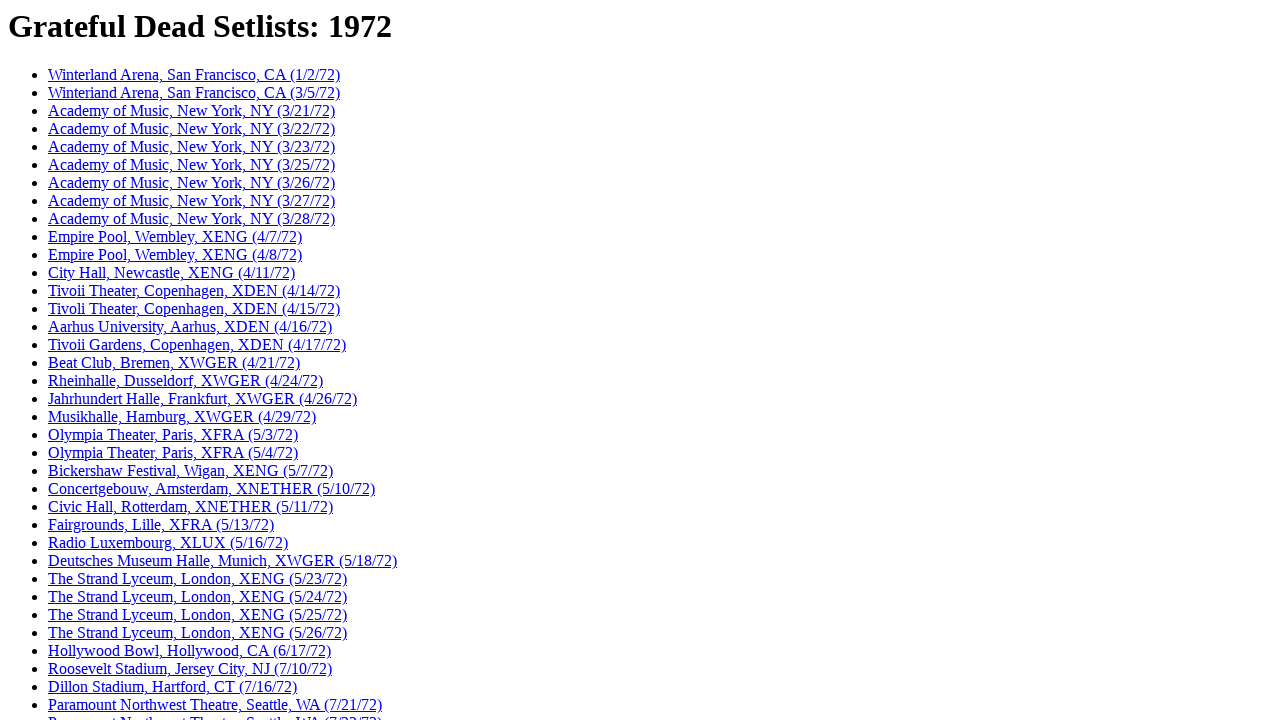

Clicked link with href: dead-sets/72/1-2-72.txt at (194, 75) on a[href="dead-sets/72/1-2-72.txt"]
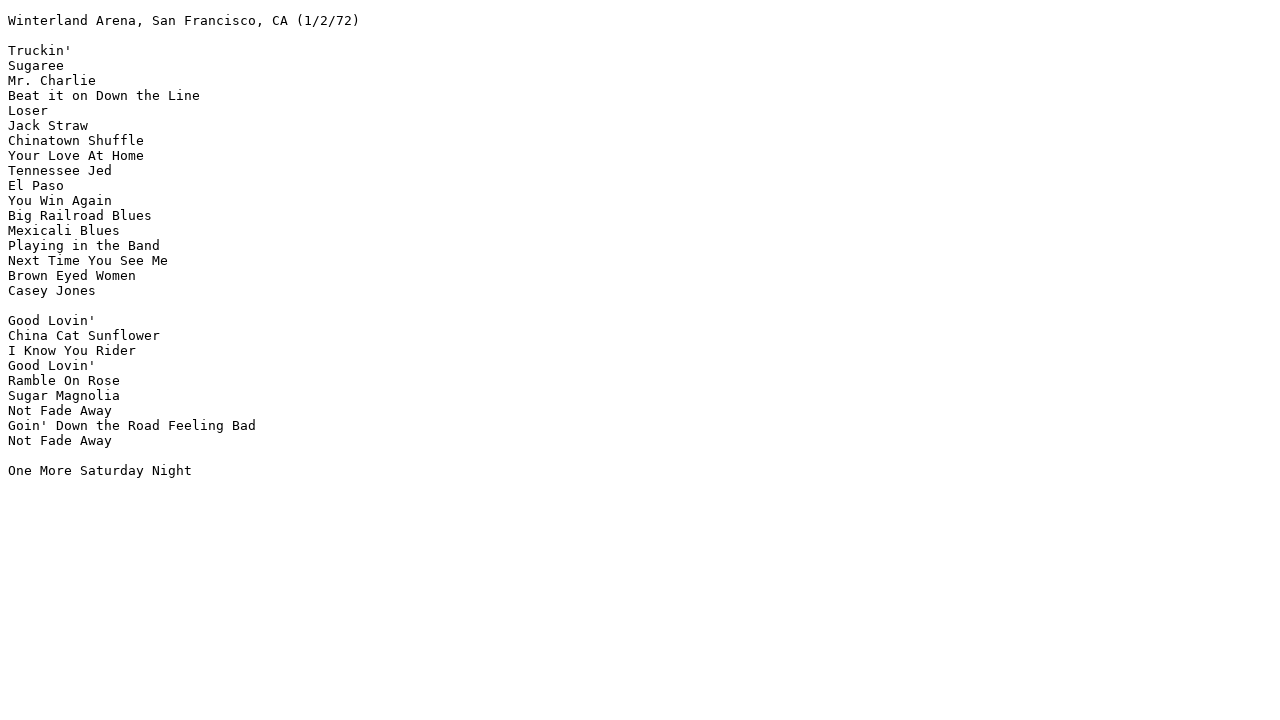

Waited for page to load (networkidle)
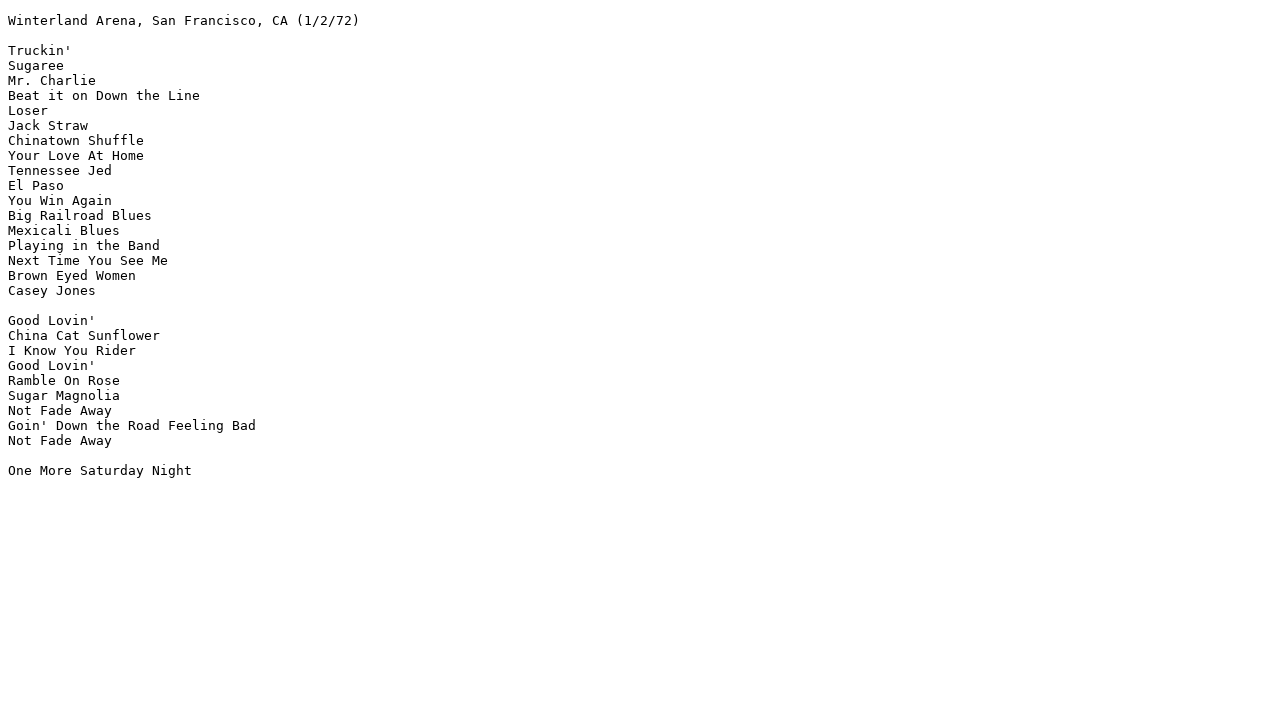

Verified body element is present on linked page
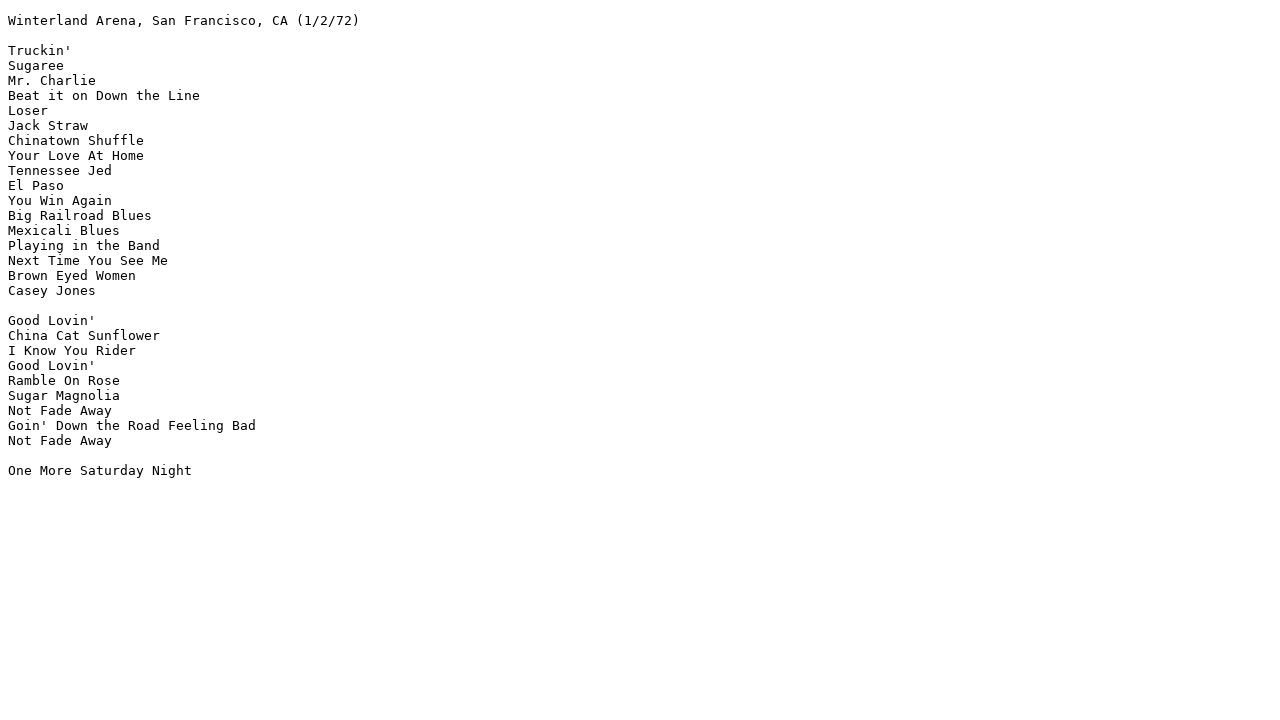

Navigated back to main setlist page
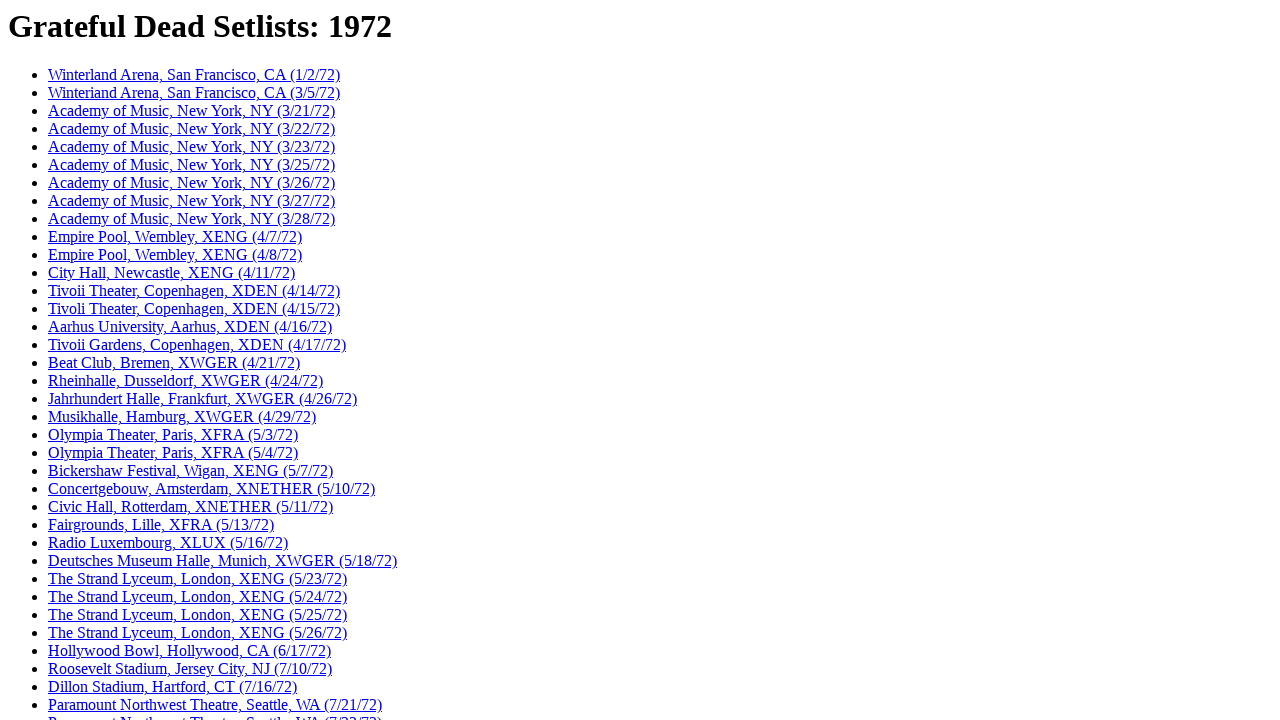

Waited for main page to reload (networkidle)
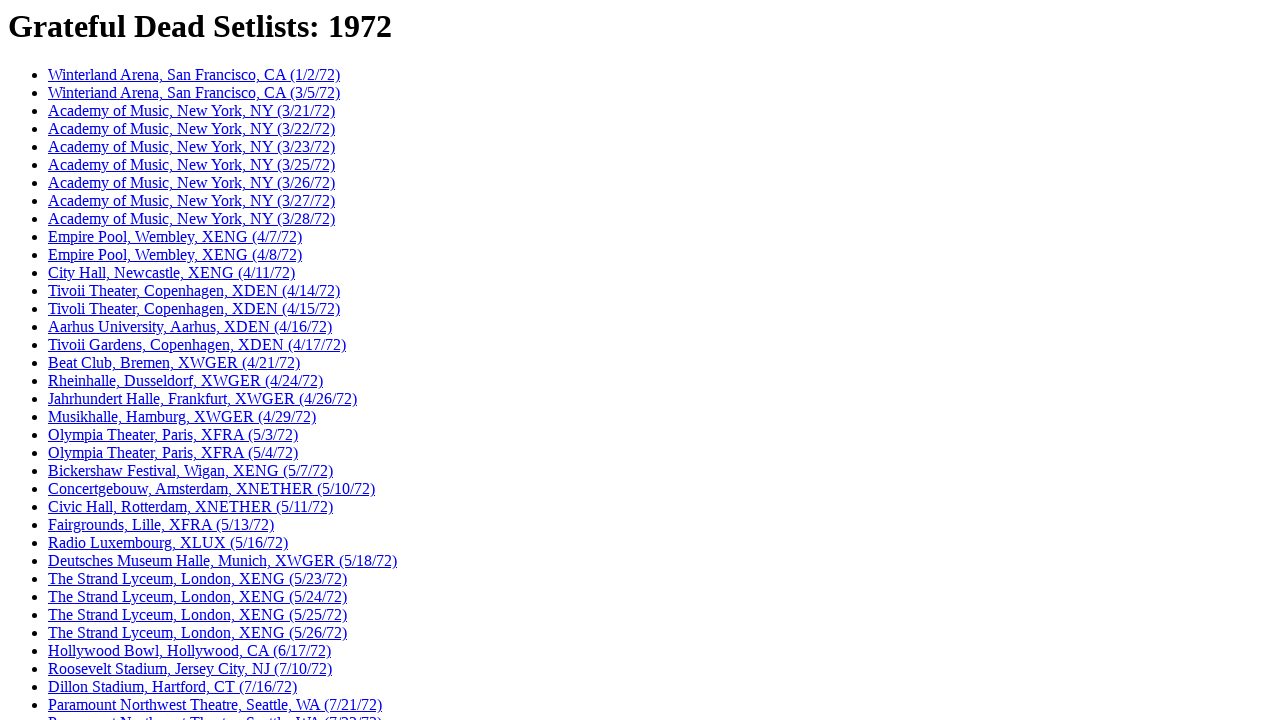

Clicked link with href: dead-sets/72/3-5-72.txt at (194, 93) on a[href="dead-sets/72/3-5-72.txt"]
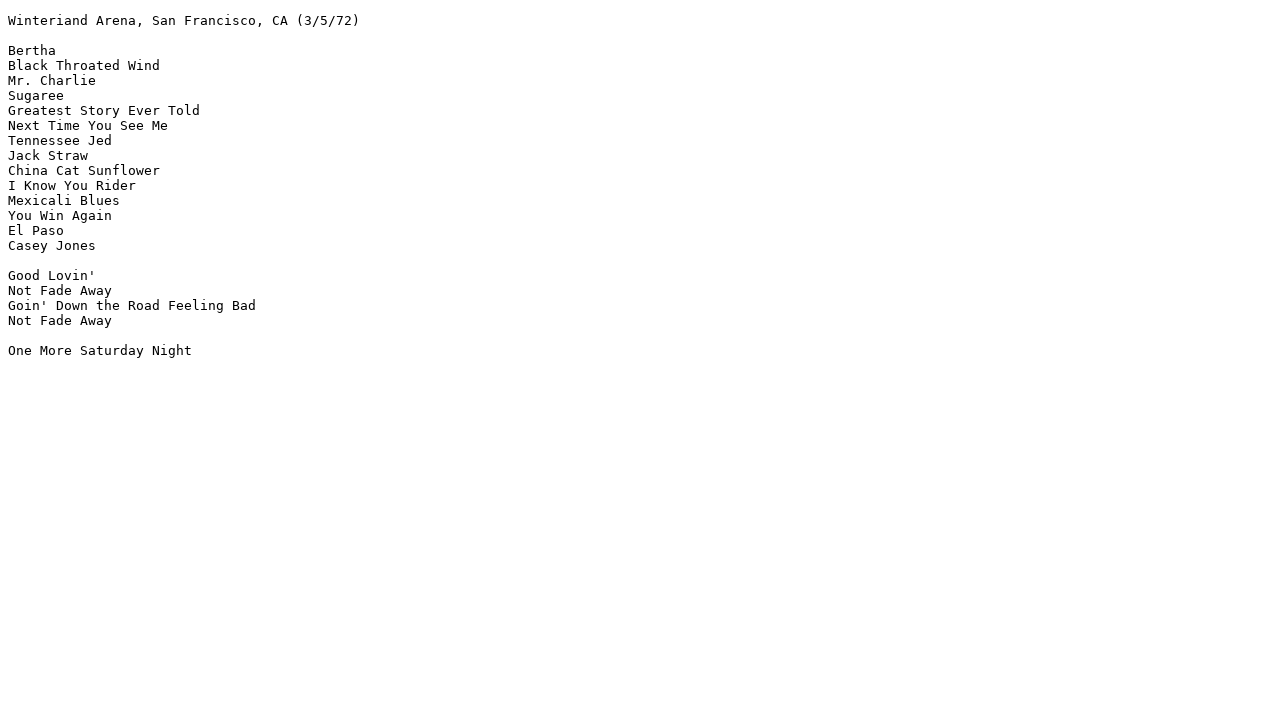

Waited for page to load (networkidle)
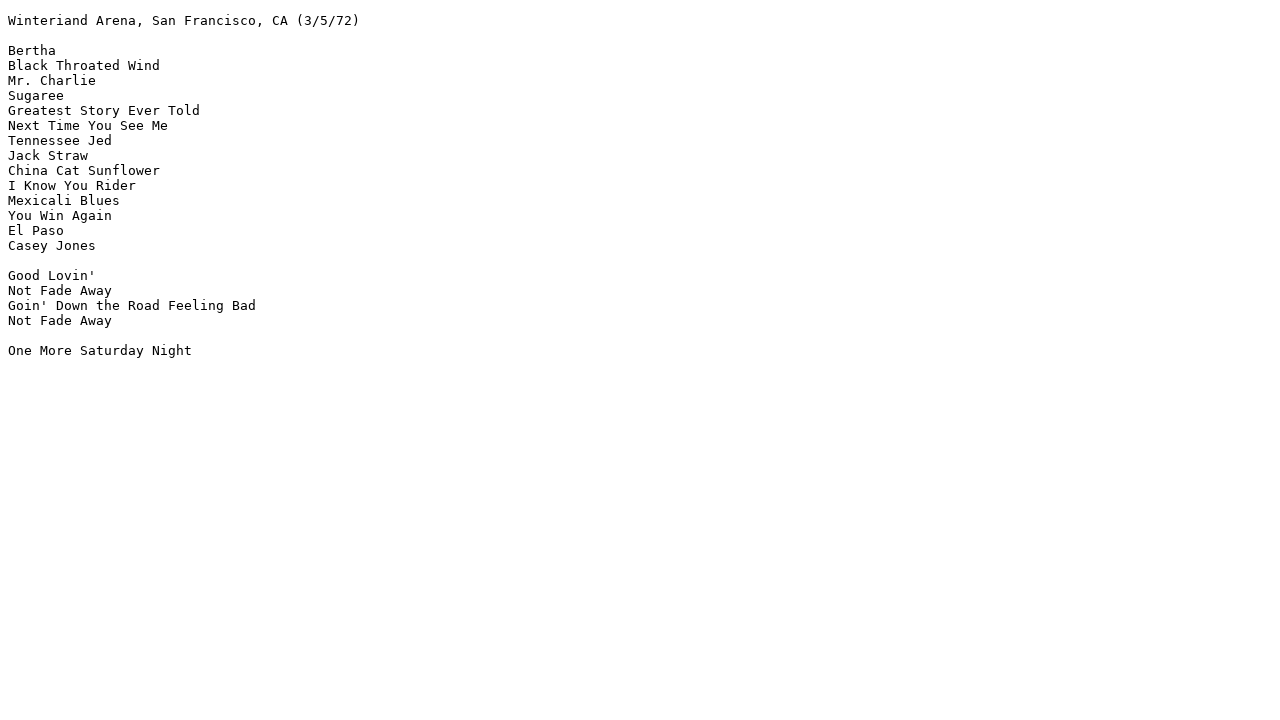

Verified body element is present on linked page
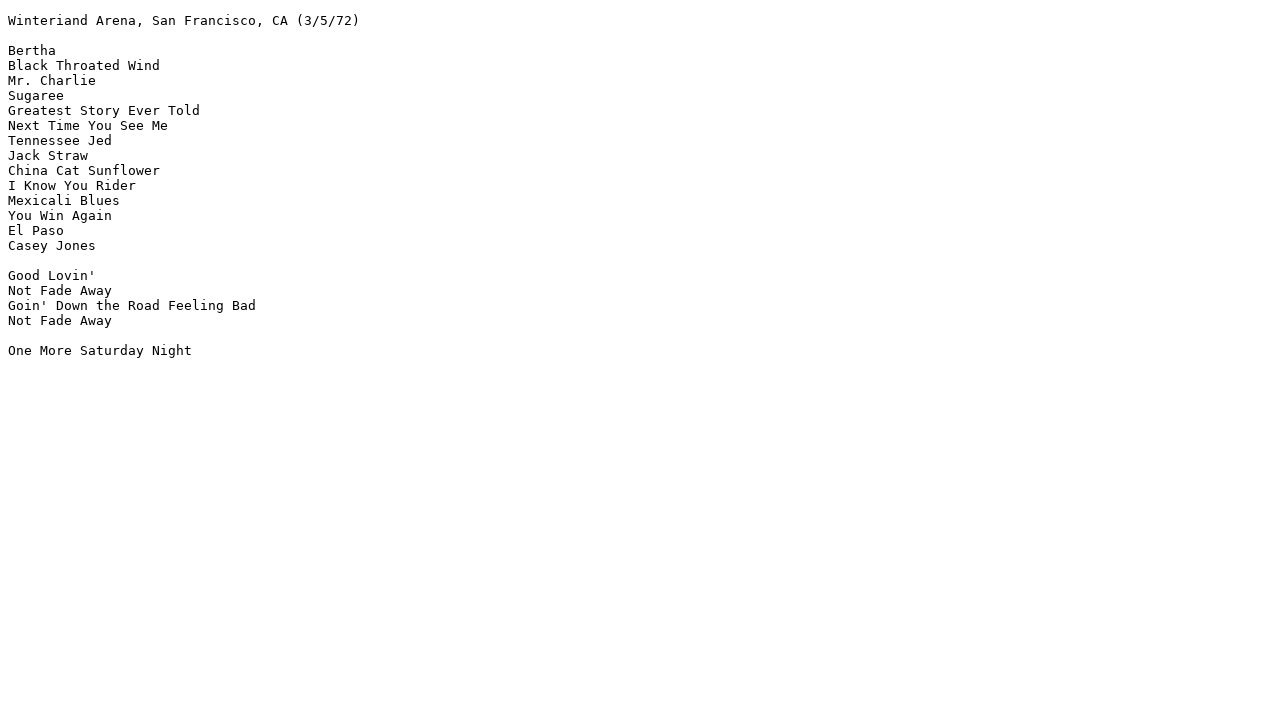

Navigated back to main setlist page
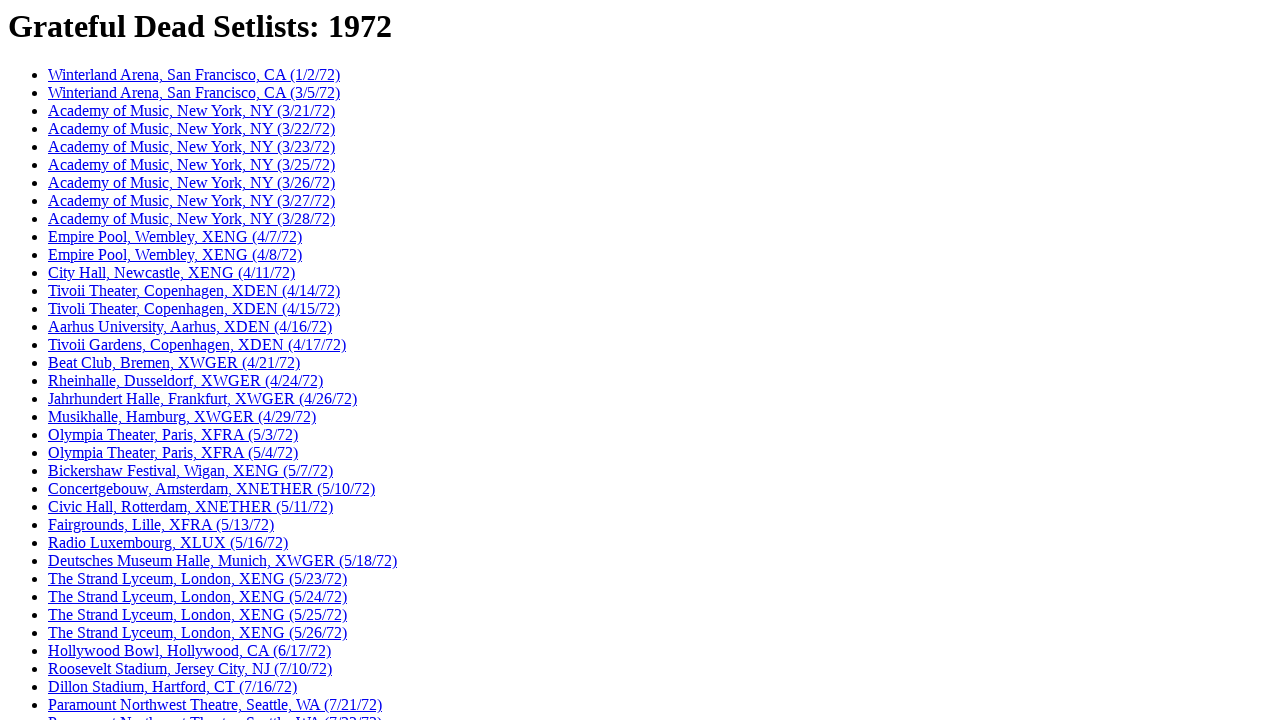

Waited for main page to reload (networkidle)
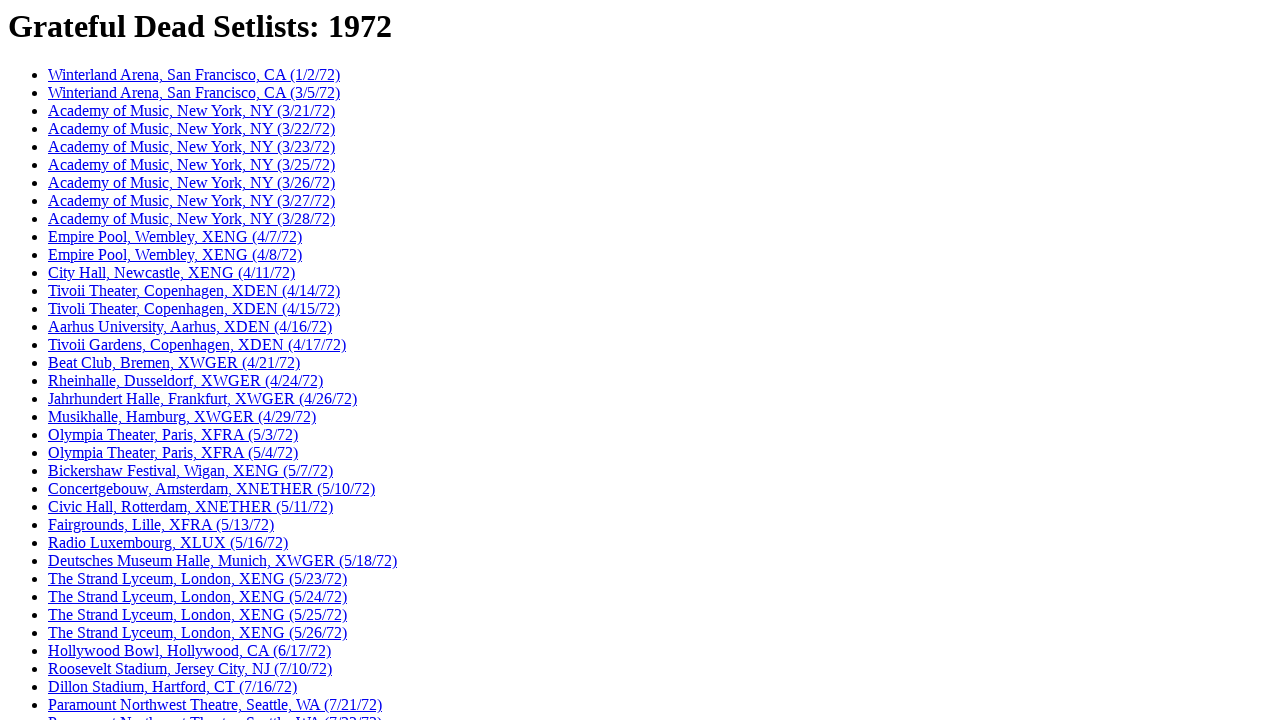

Clicked link with href: dead-sets/72/3-21-72.txt at (192, 111) on a[href="dead-sets/72/3-21-72.txt"]
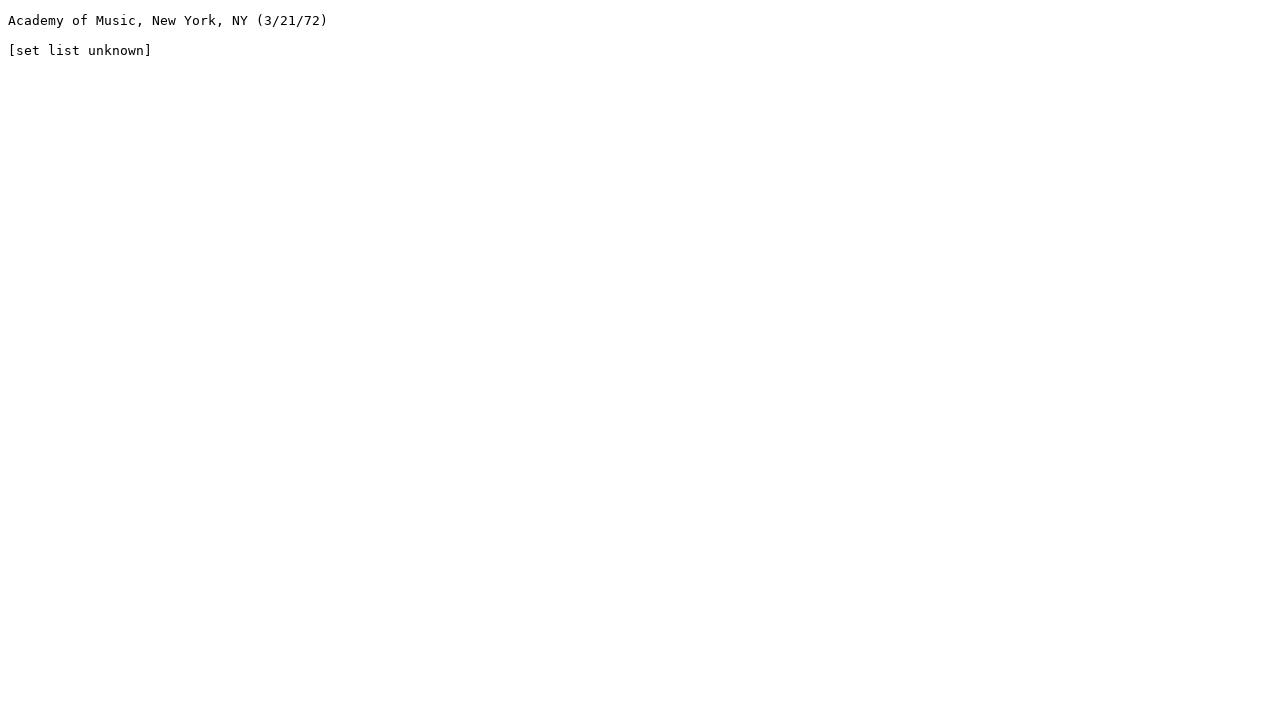

Waited for page to load (networkidle)
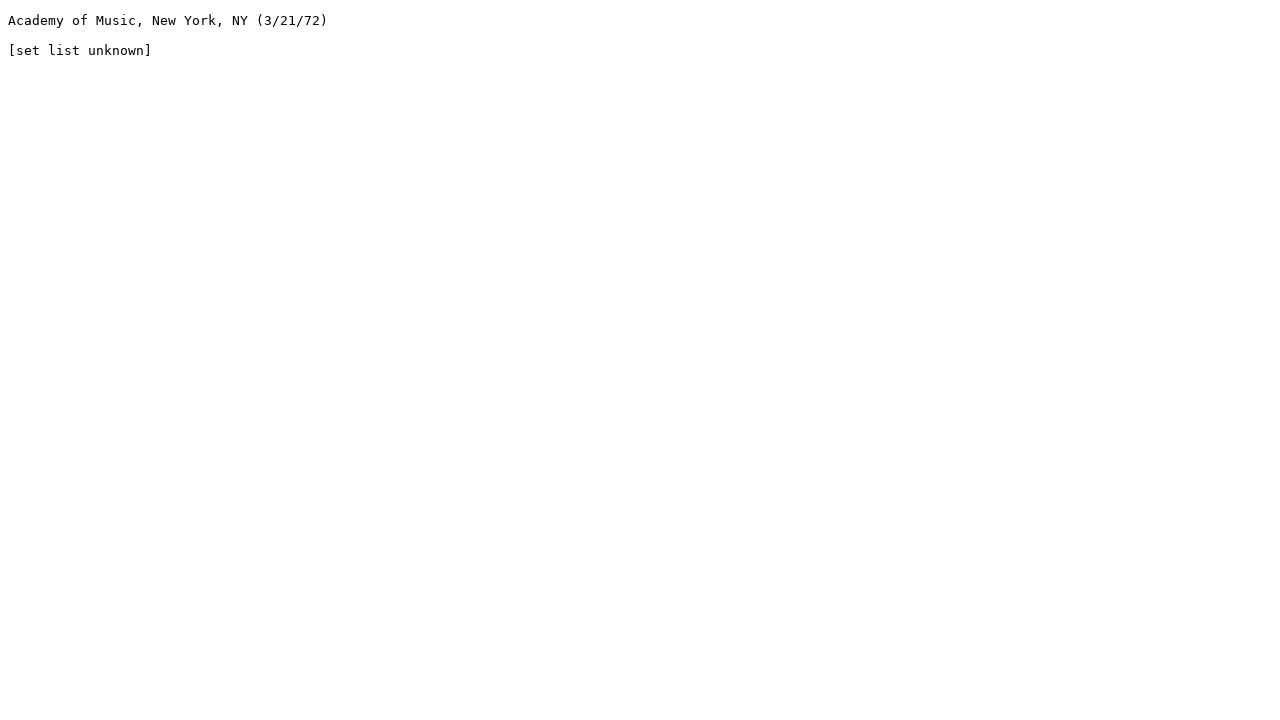

Verified body element is present on linked page
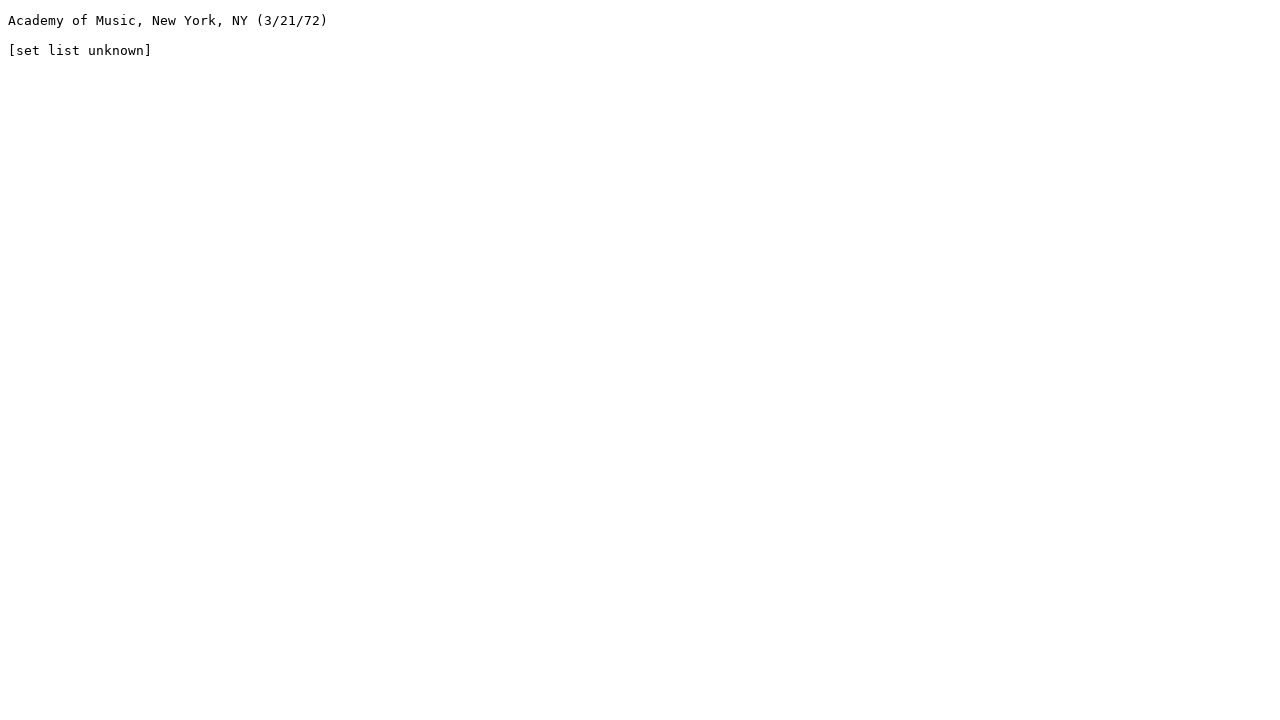

Navigated back to main setlist page
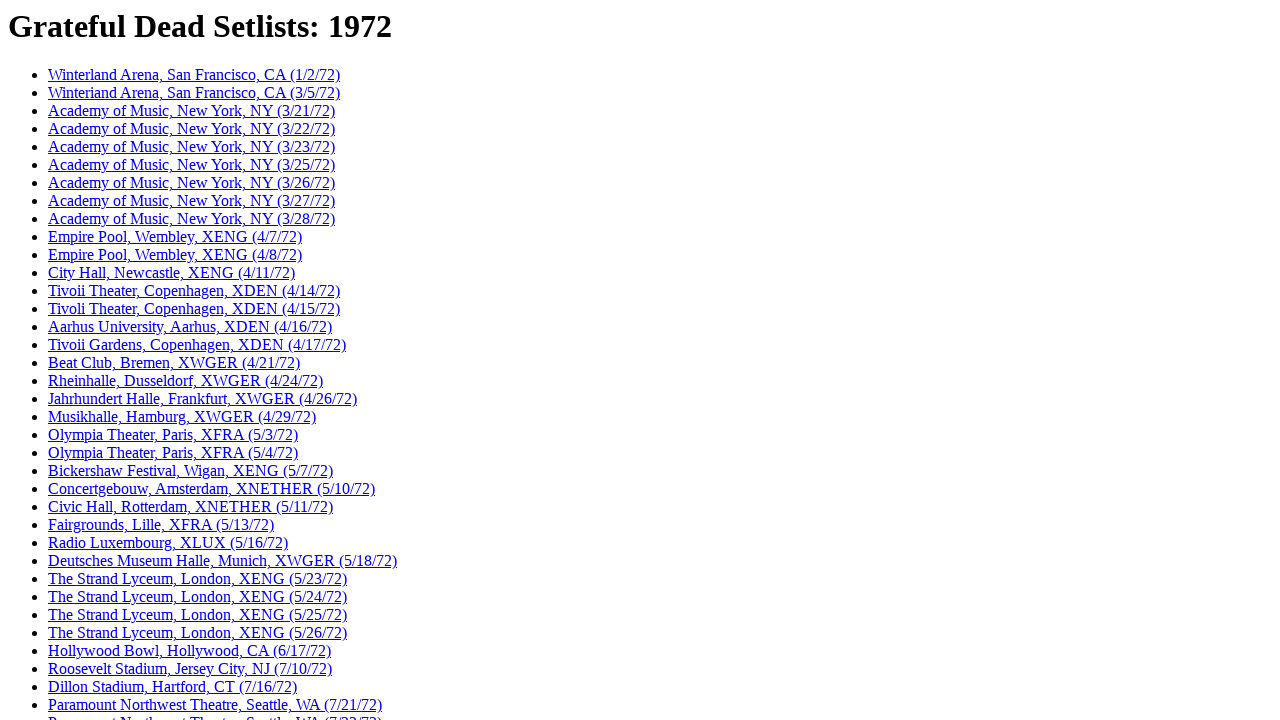

Waited for main page to reload (networkidle)
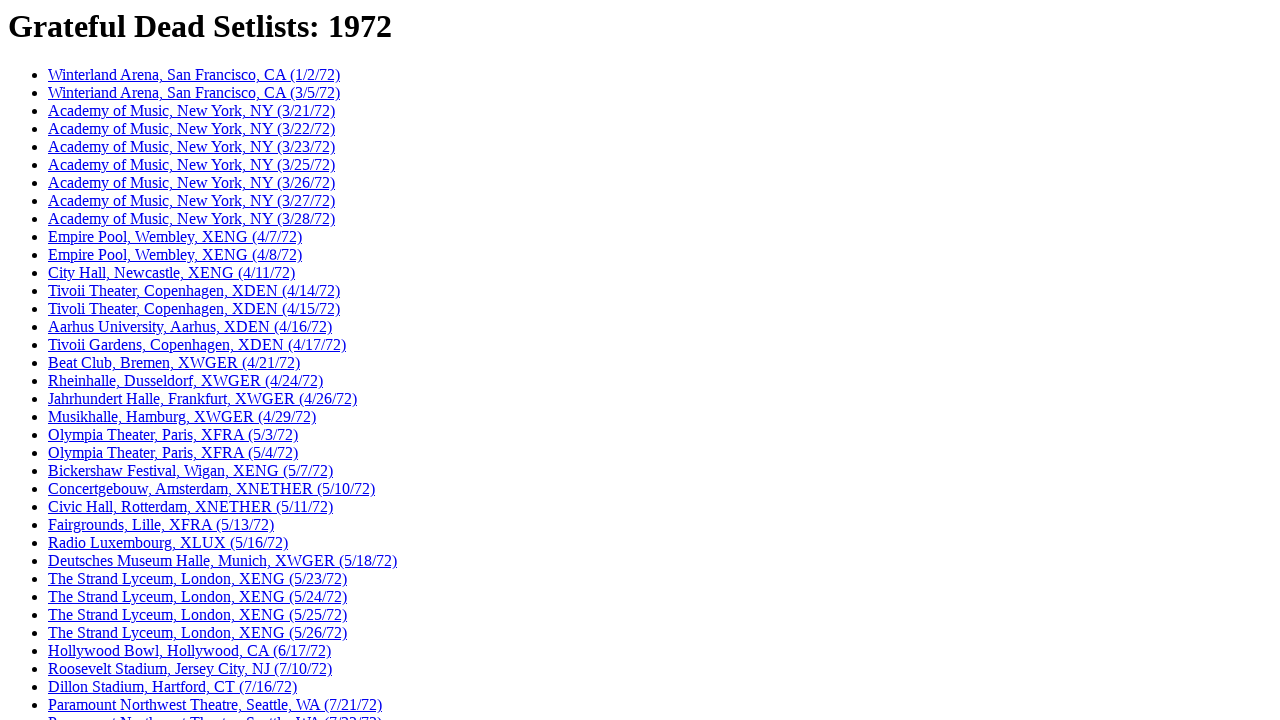

Clicked link with href: dead-sets/72/3-22-72.txt at (192, 129) on a[href="dead-sets/72/3-22-72.txt"]
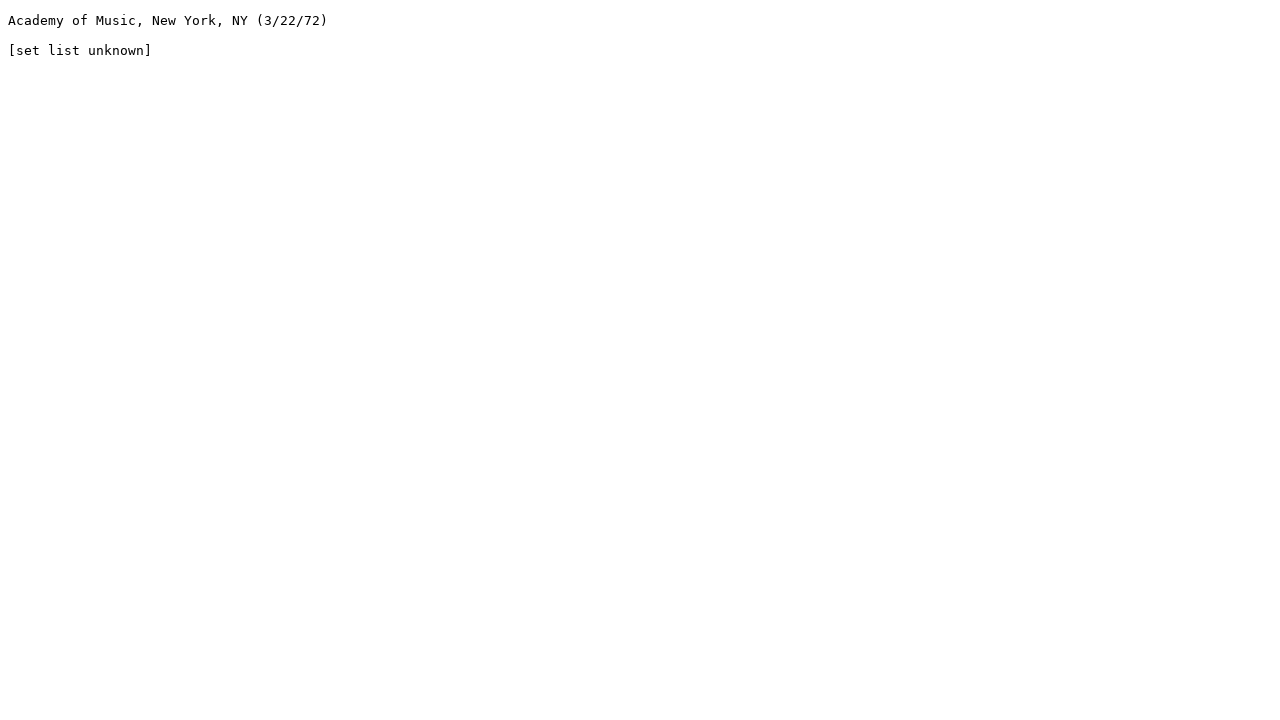

Waited for page to load (networkidle)
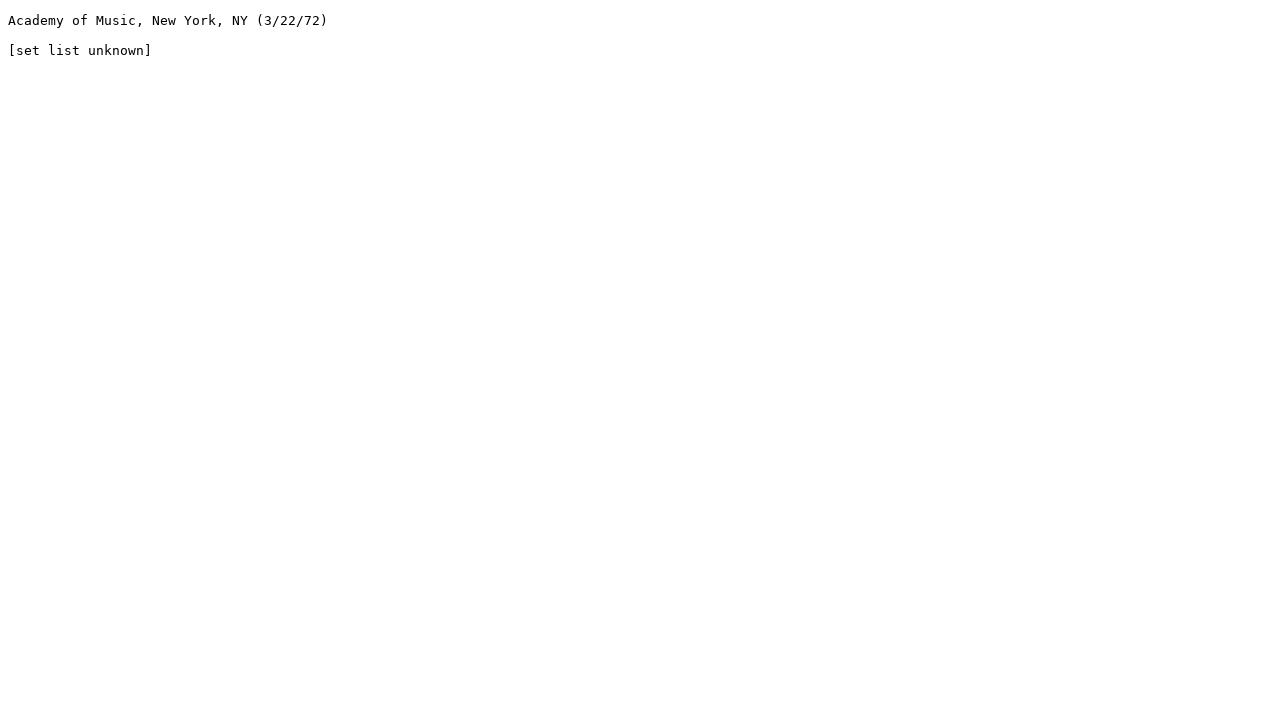

Verified body element is present on linked page
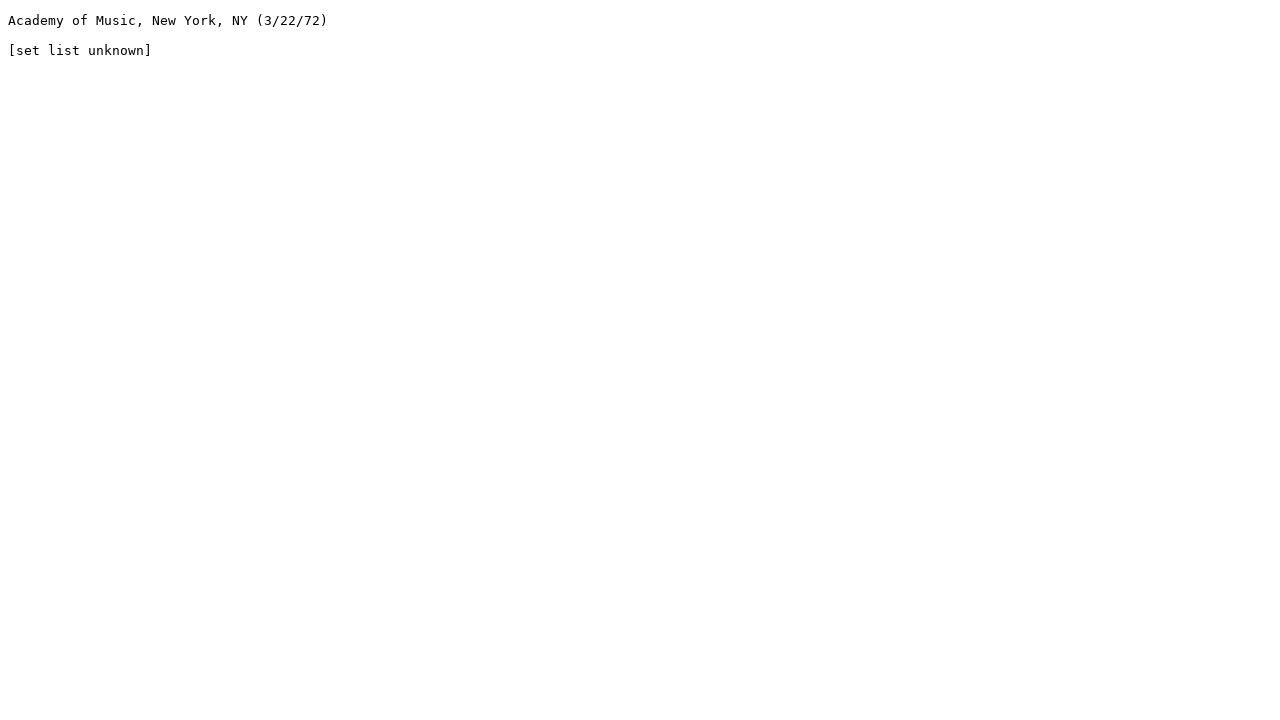

Navigated back to main setlist page
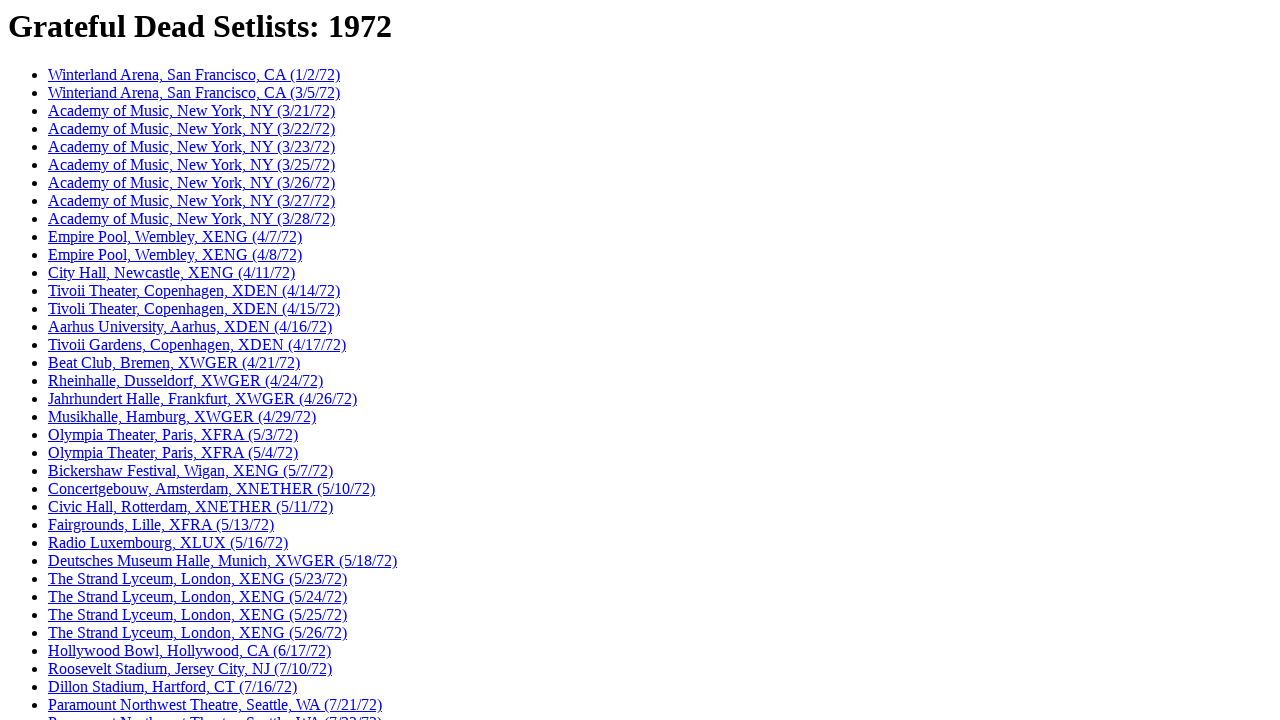

Waited for main page to reload (networkidle)
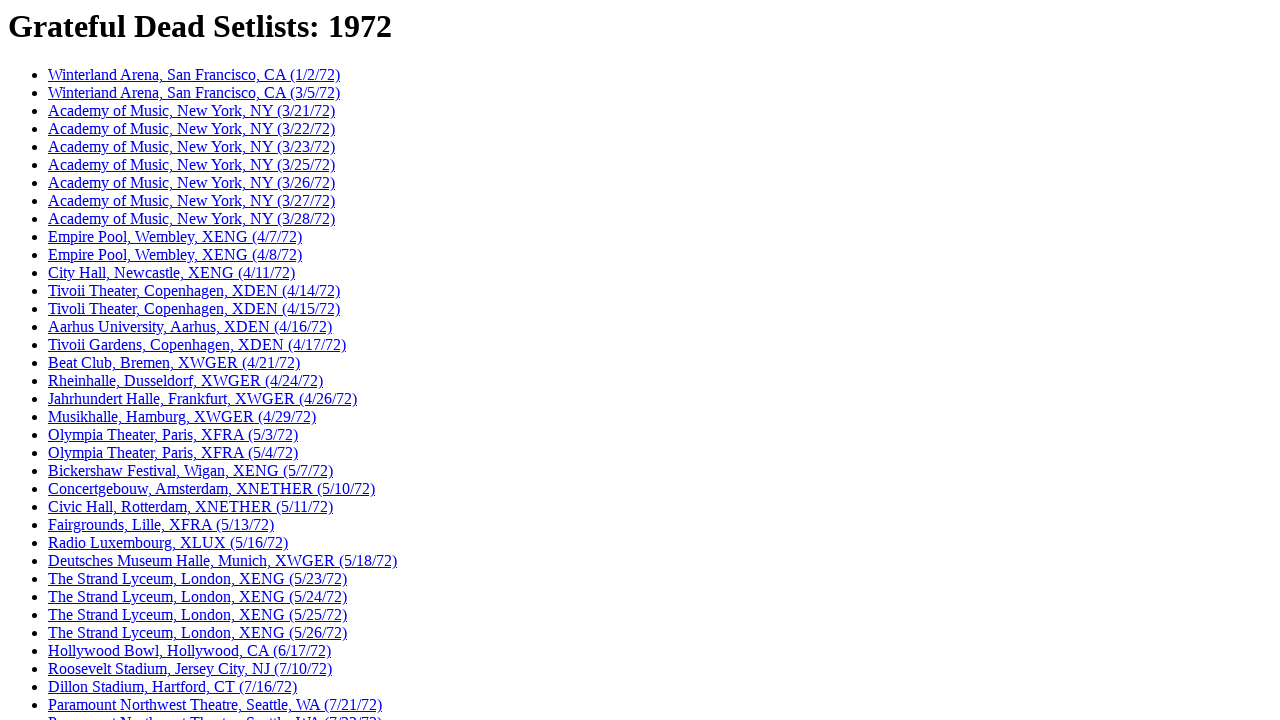

Clicked link with href: dead-sets/72/3-23-72.txt at (192, 147) on a[href="dead-sets/72/3-23-72.txt"]
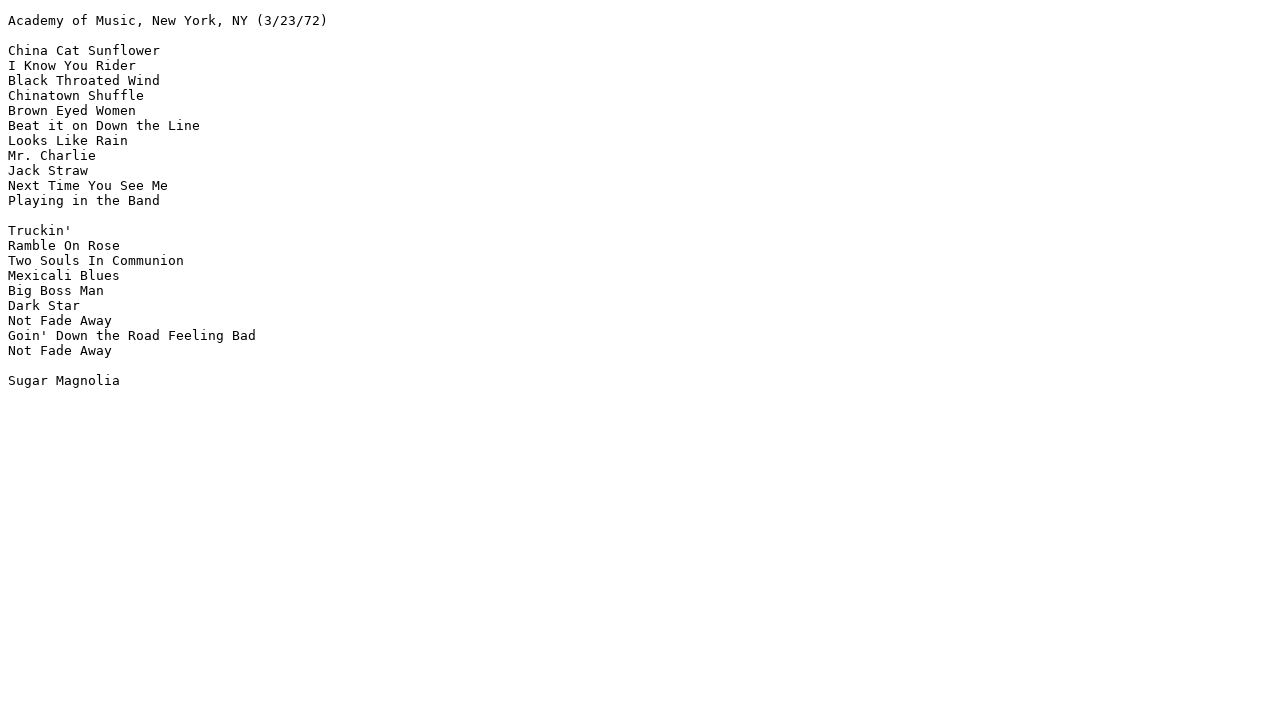

Waited for page to load (networkidle)
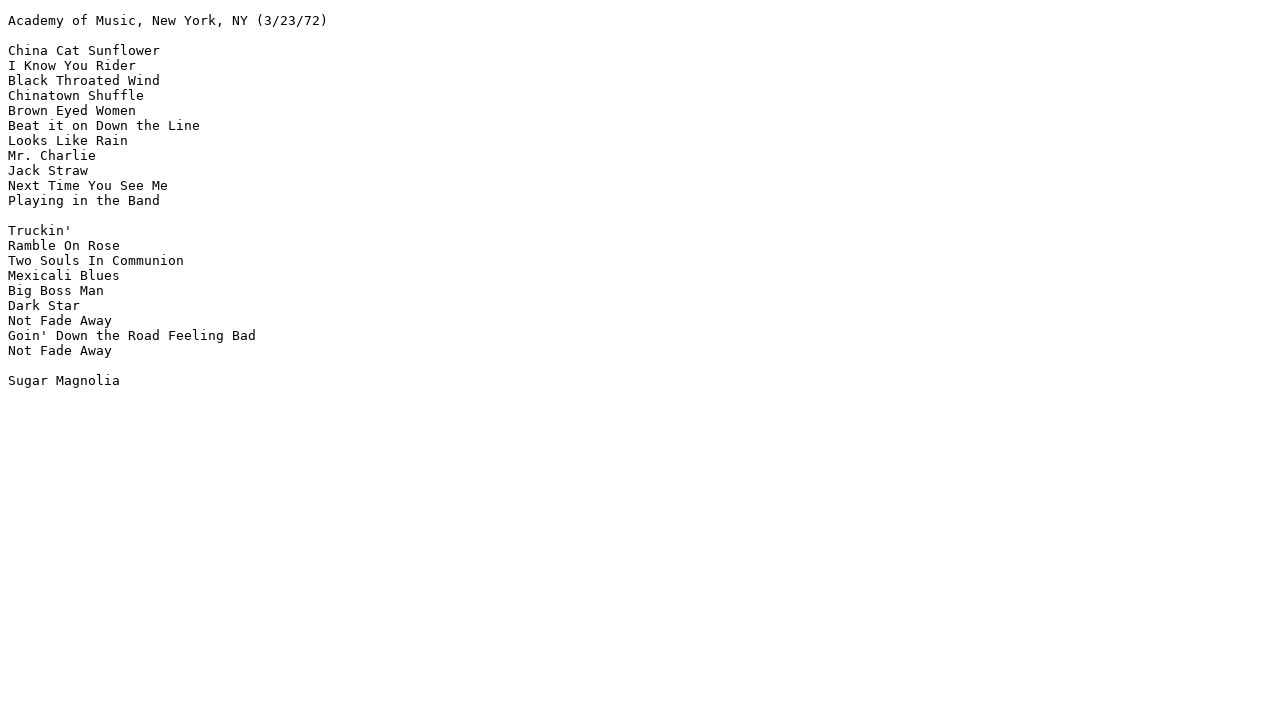

Verified body element is present on linked page
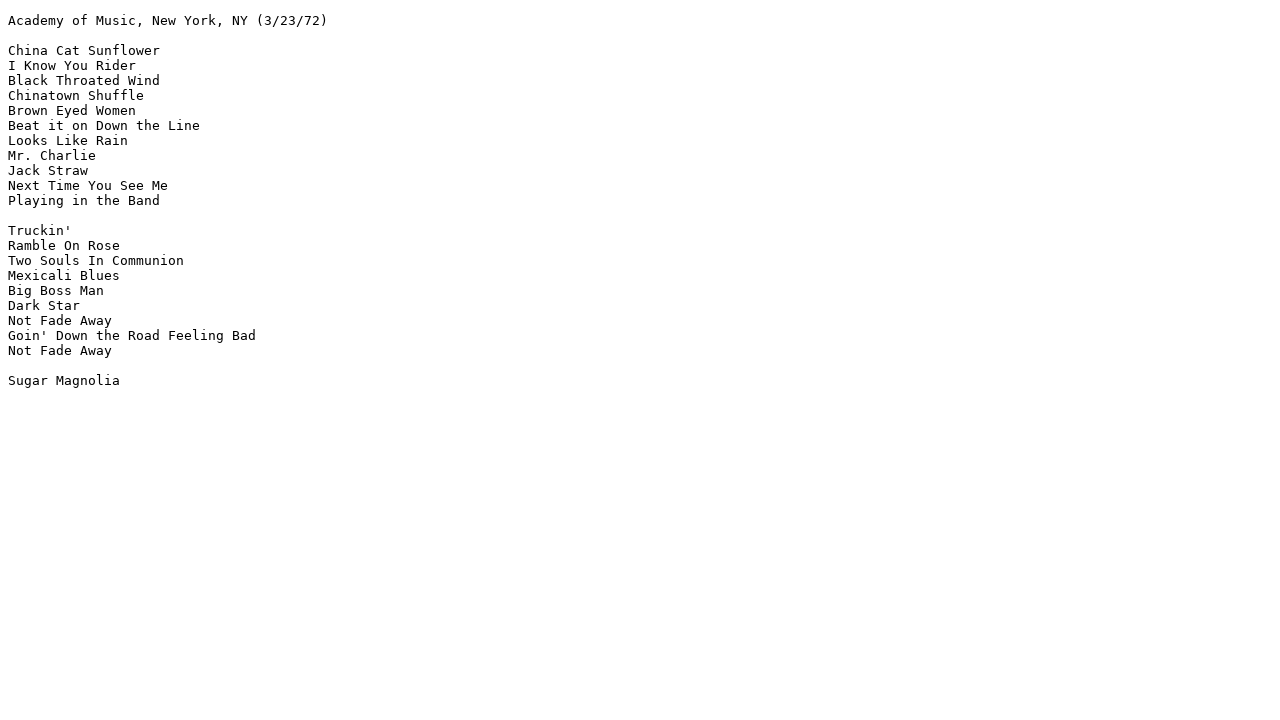

Navigated back to main setlist page
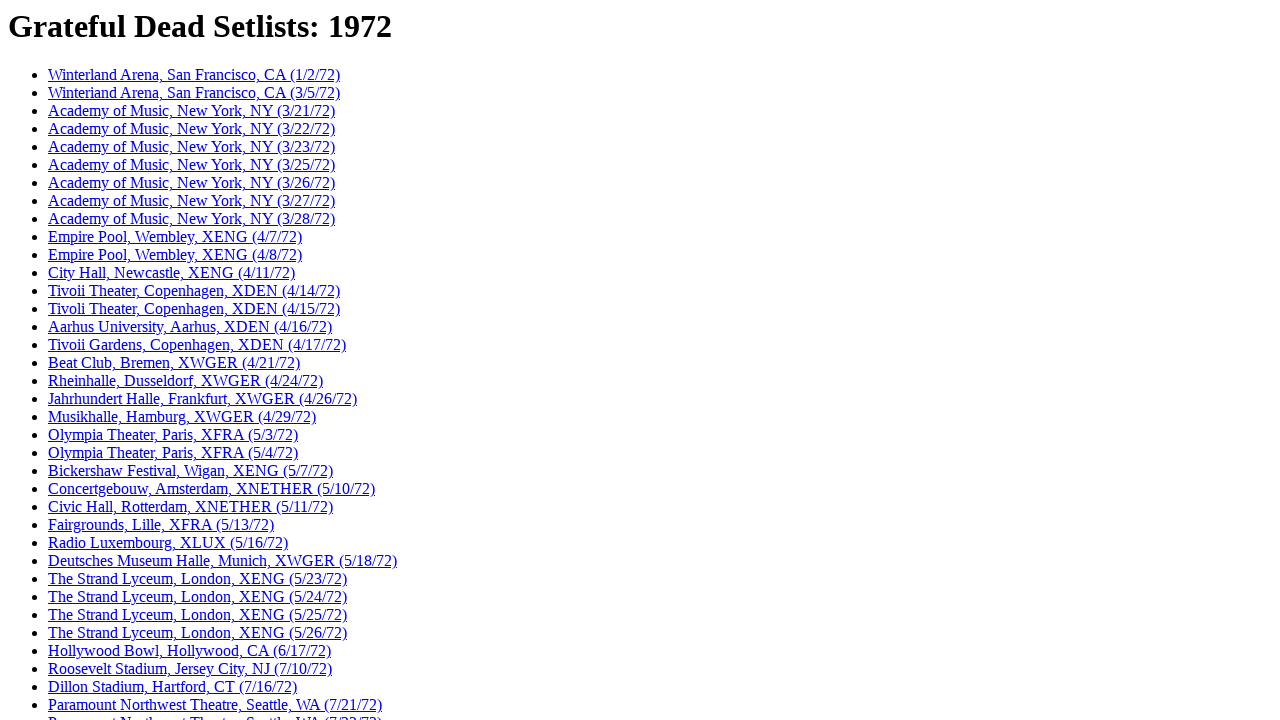

Waited for main page to reload (networkidle)
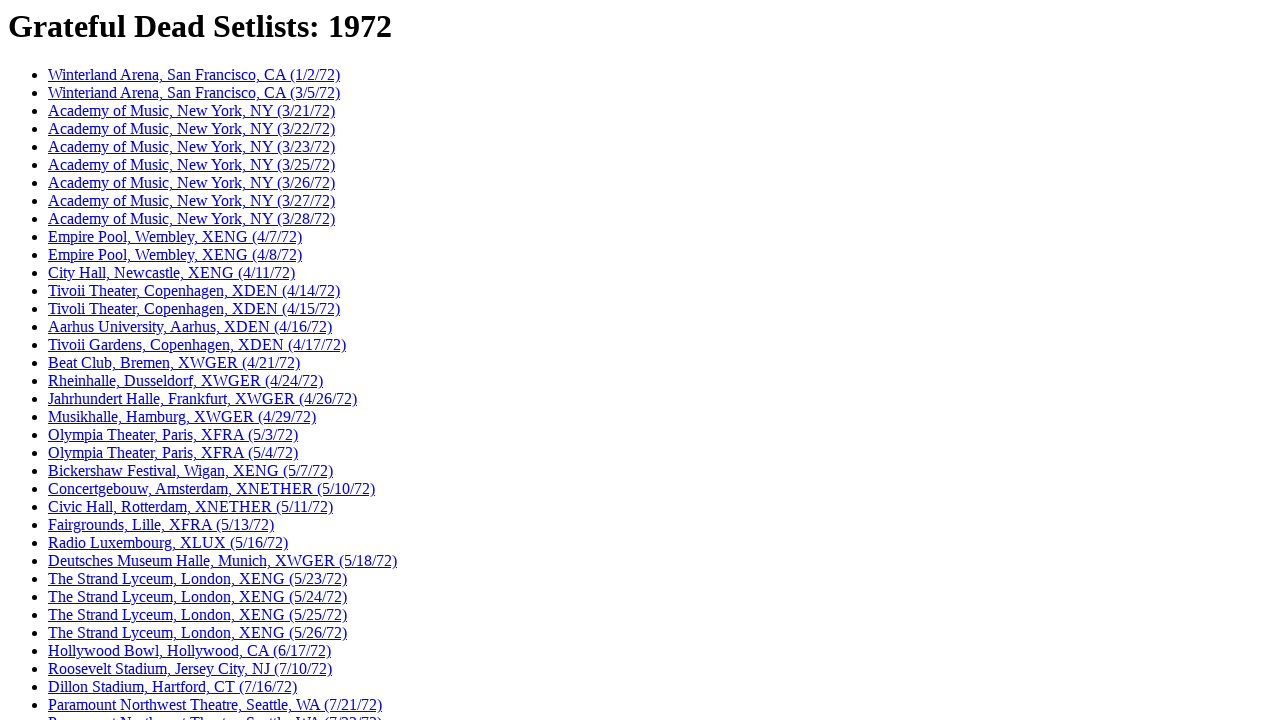

Clicked link with href: dead-sets/72/3-25-72.txt at (192, 165) on a[href="dead-sets/72/3-25-72.txt"]
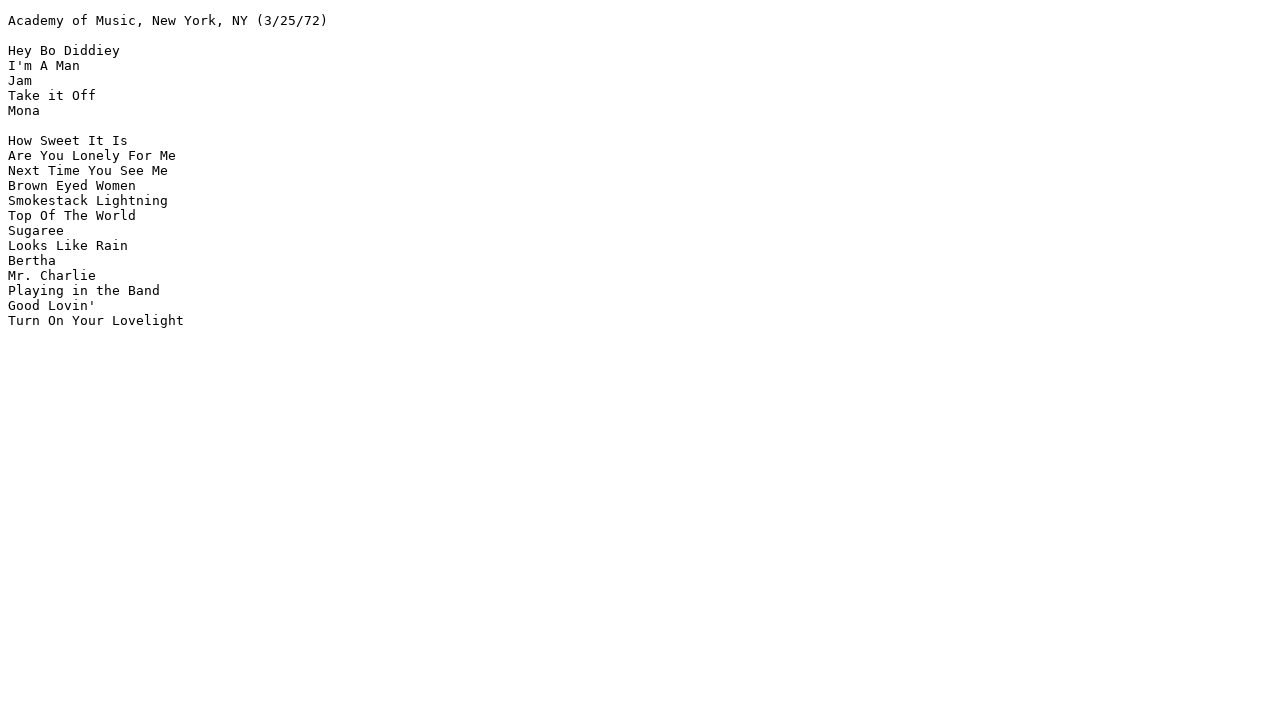

Waited for page to load (networkidle)
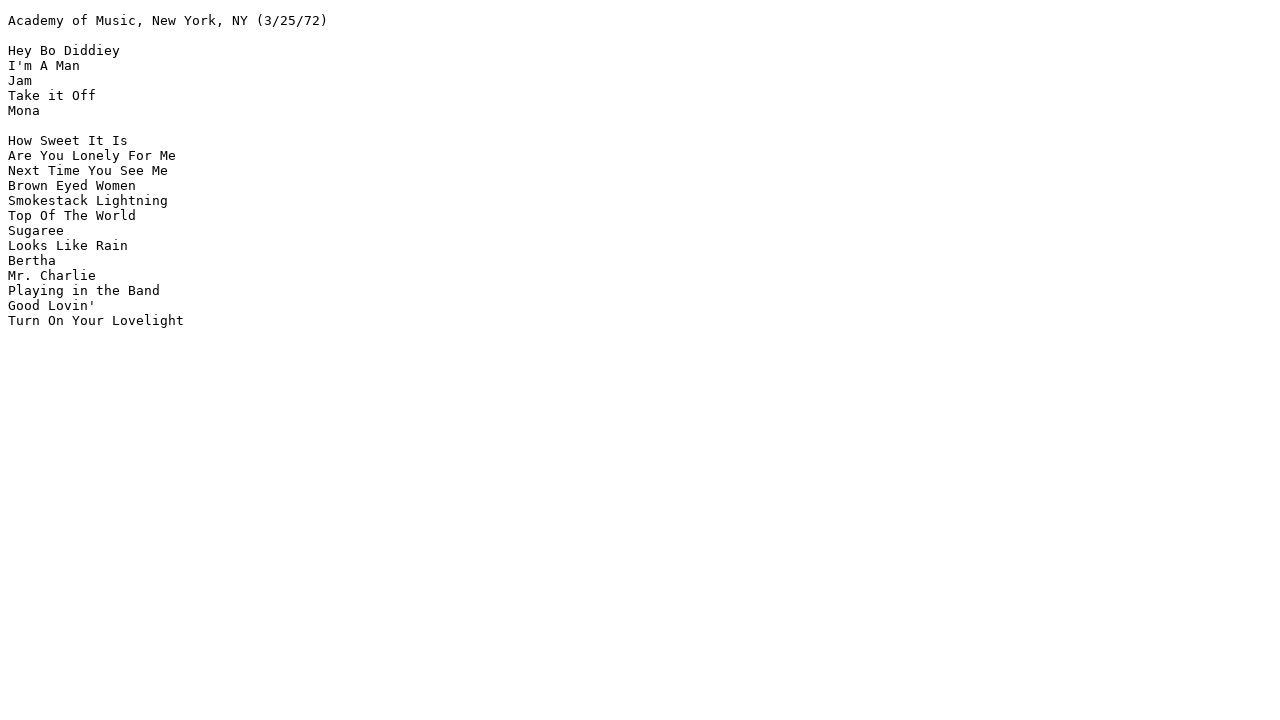

Verified body element is present on linked page
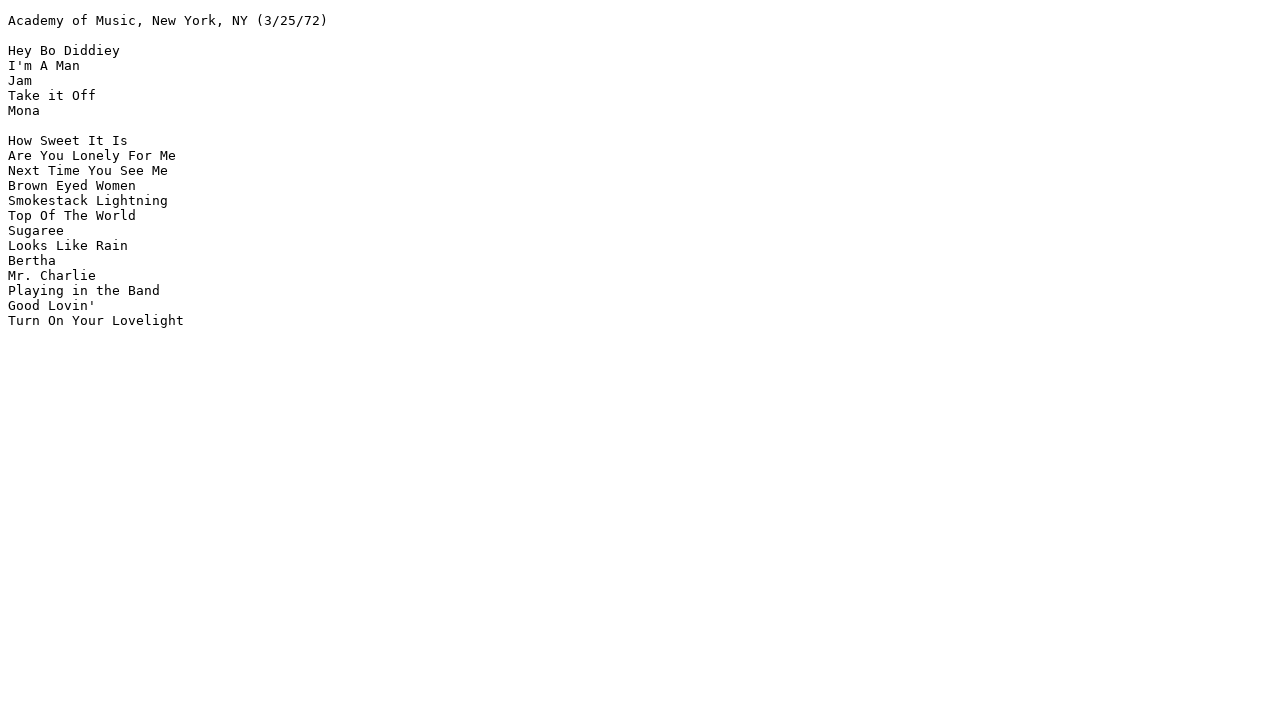

Navigated back to main setlist page
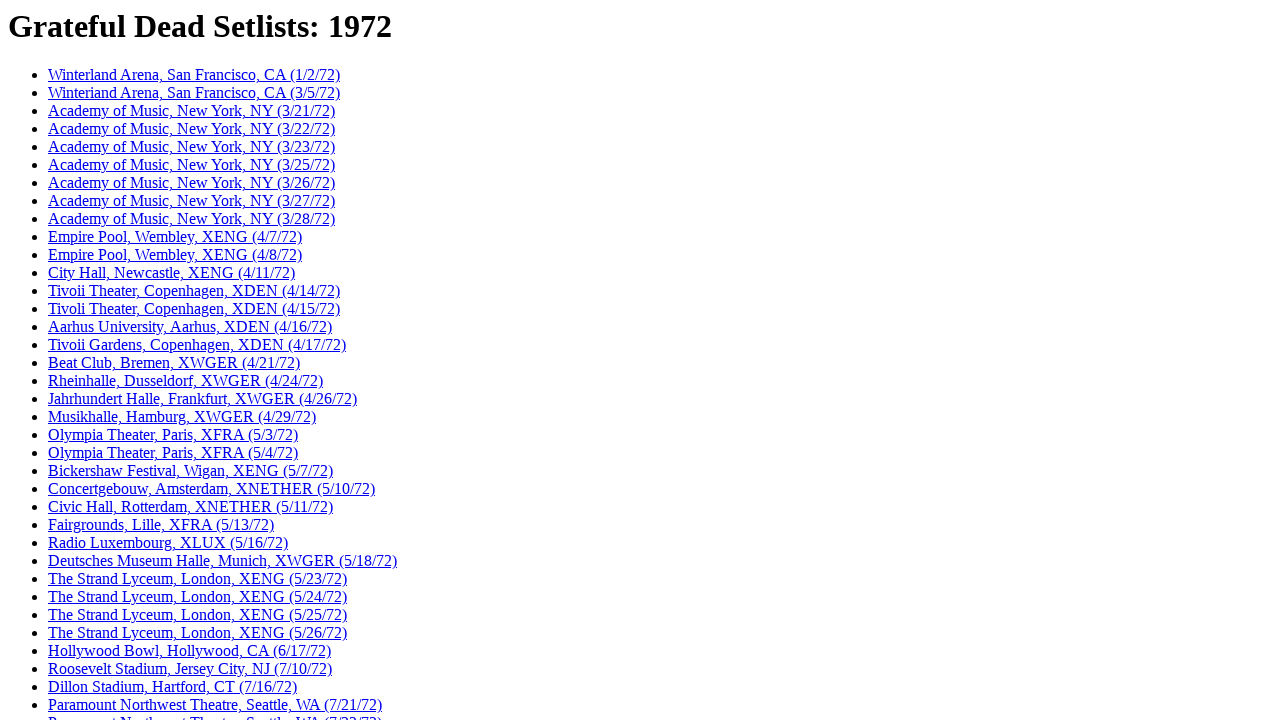

Waited for main page to reload (networkidle)
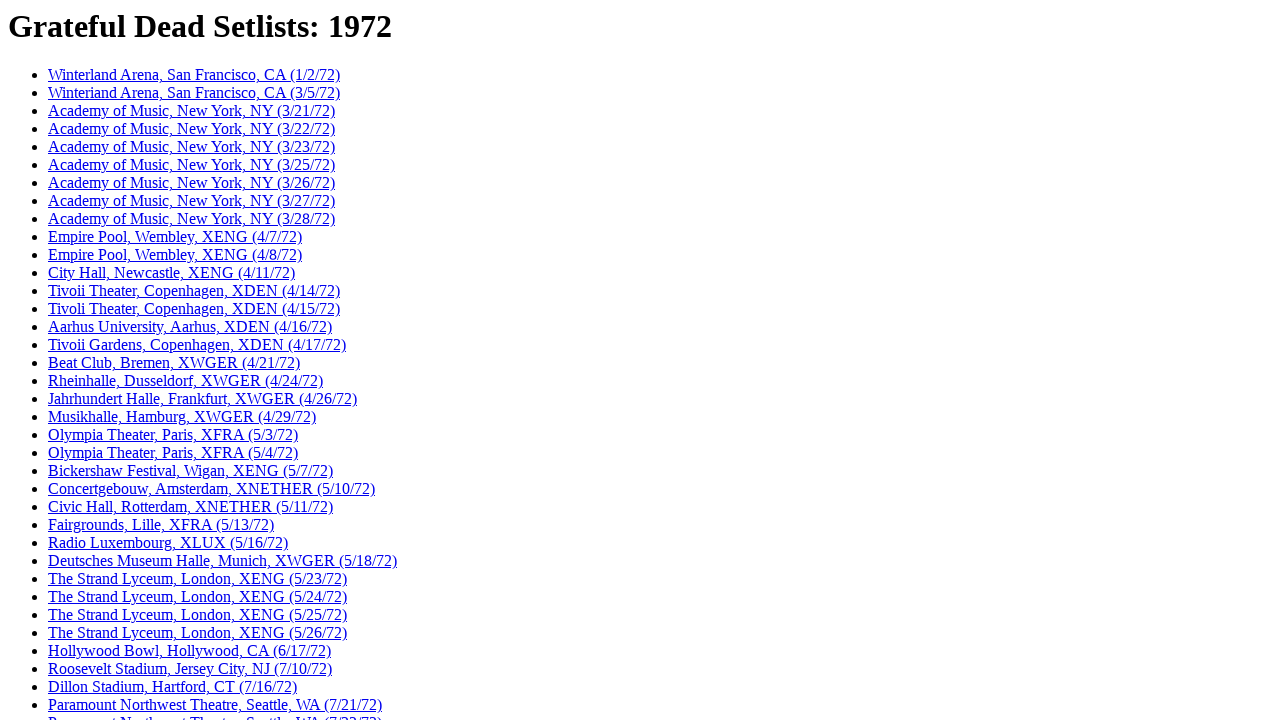

Clicked link with href: dead-sets/72/3-26-72.txt at (192, 183) on a[href="dead-sets/72/3-26-72.txt"]
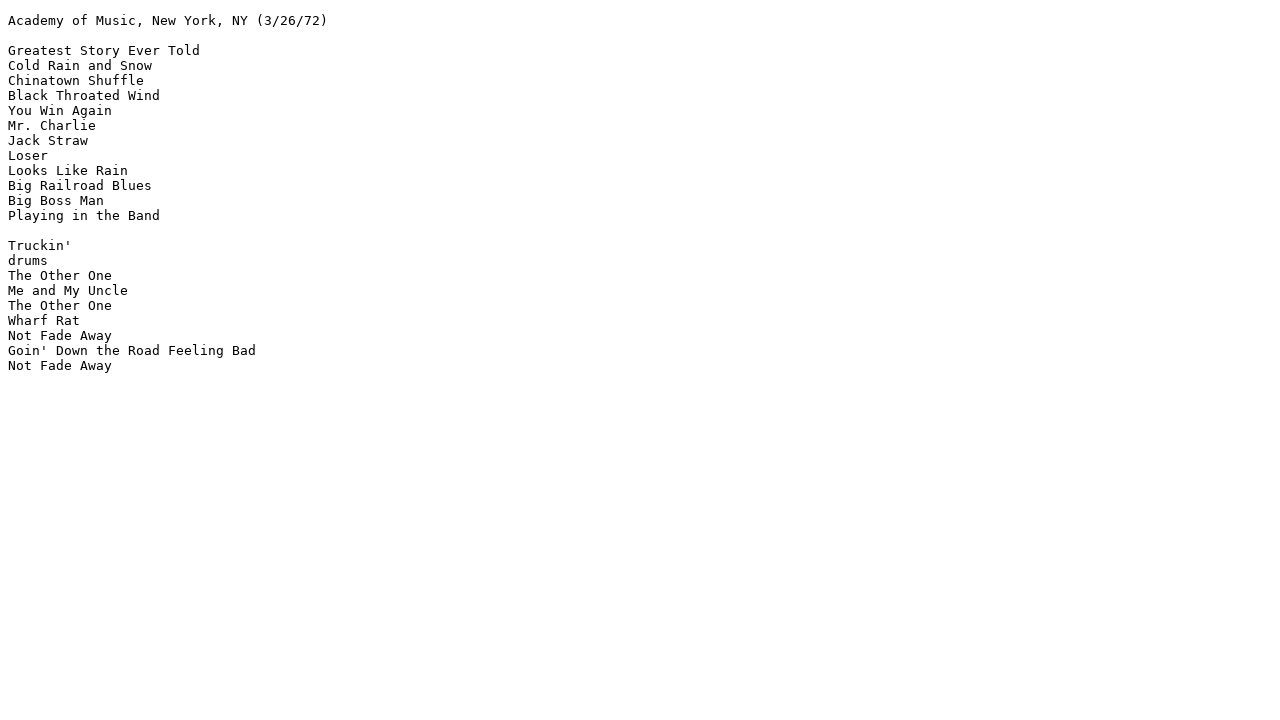

Waited for page to load (networkidle)
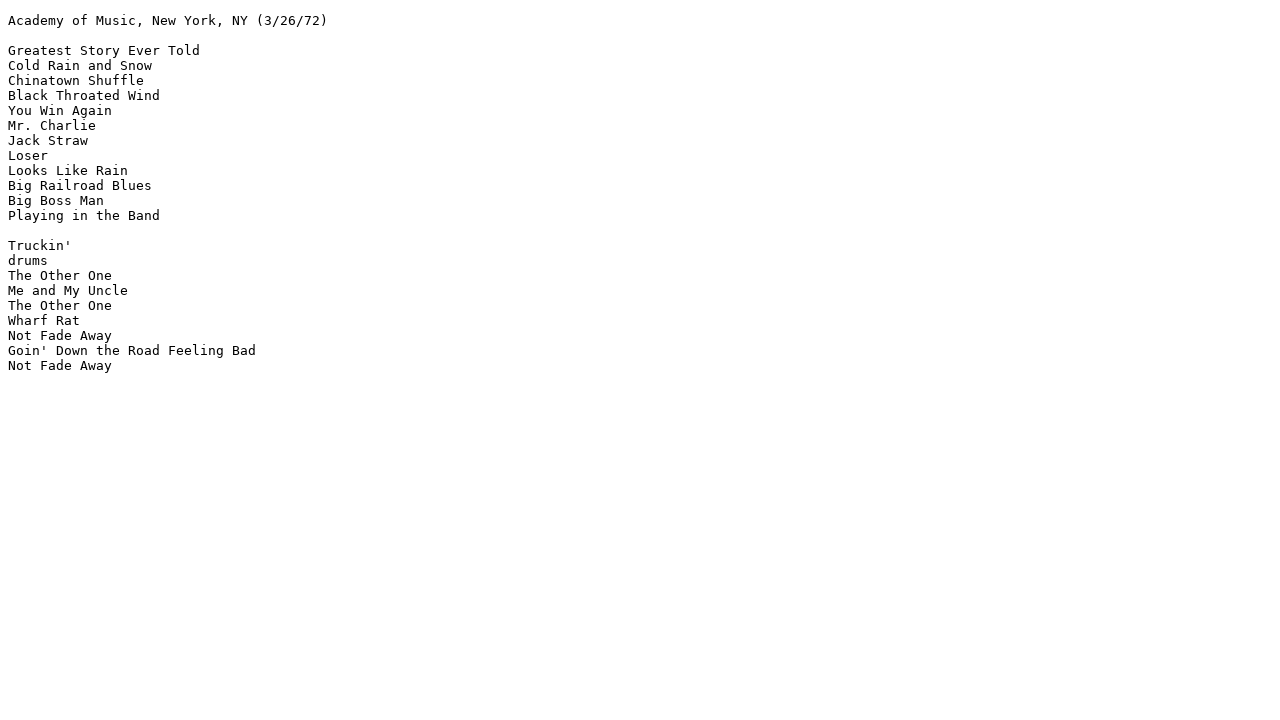

Verified body element is present on linked page
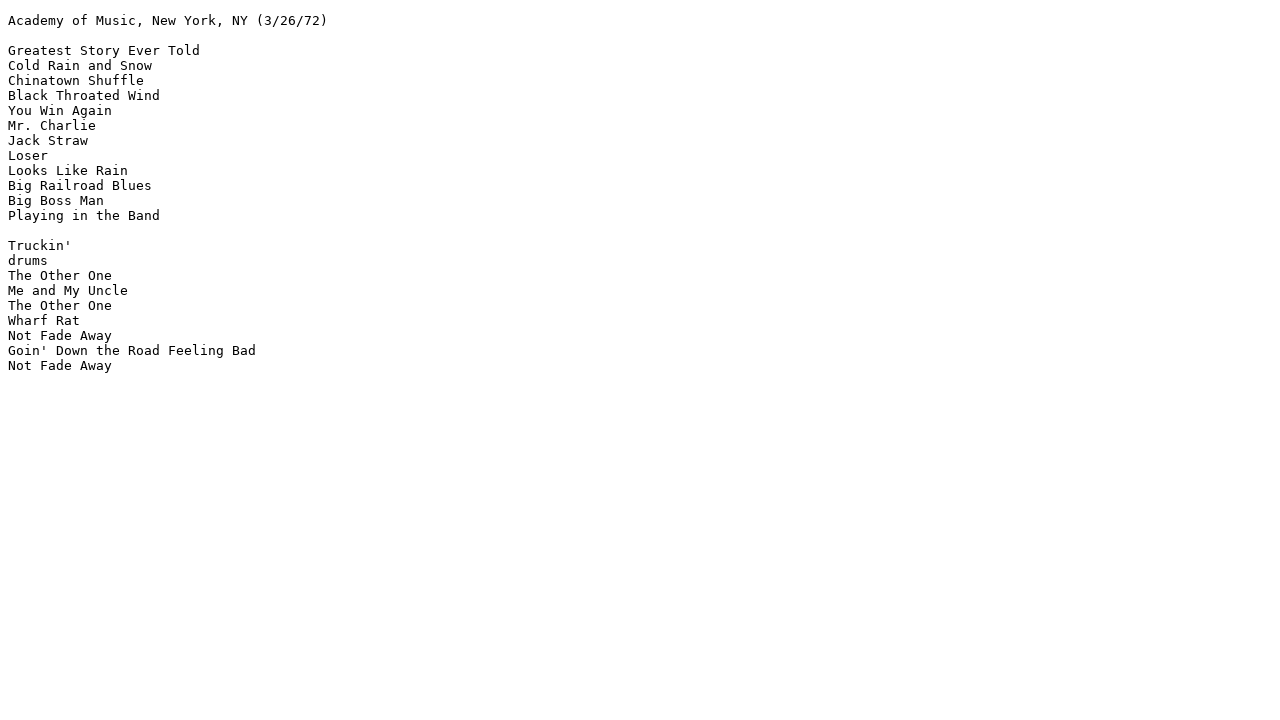

Navigated back to main setlist page
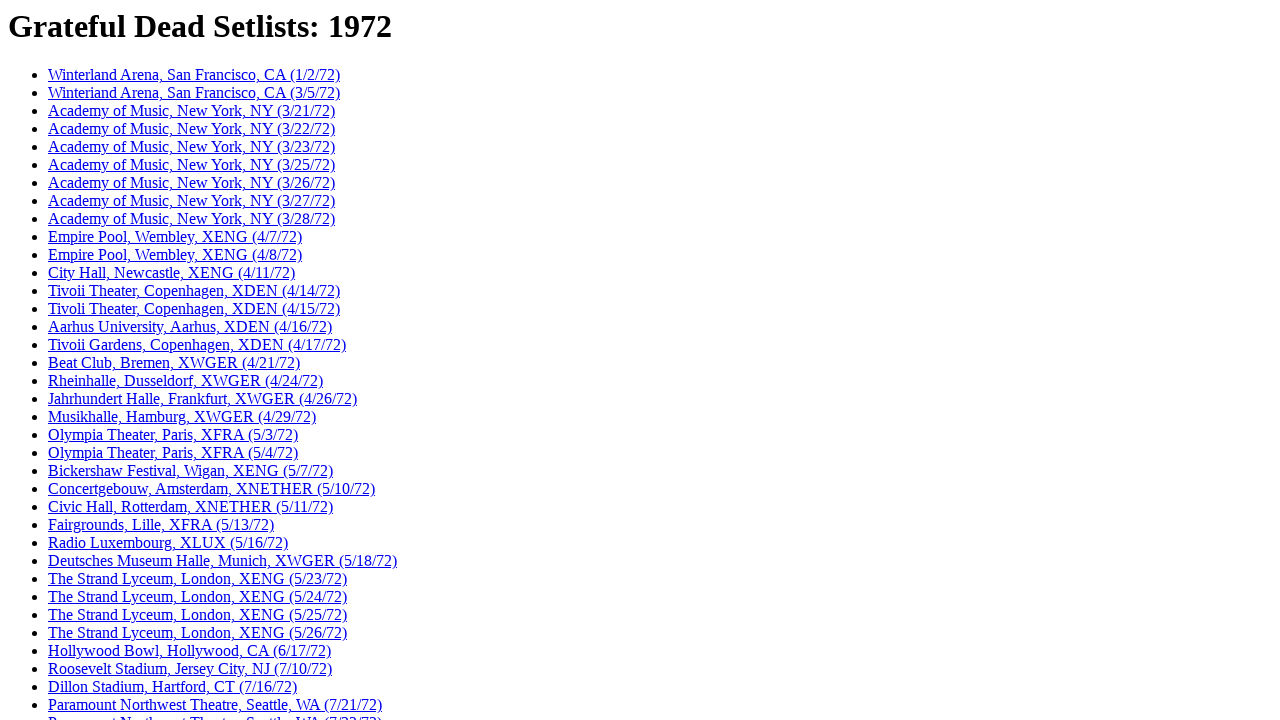

Waited for main page to reload (networkidle)
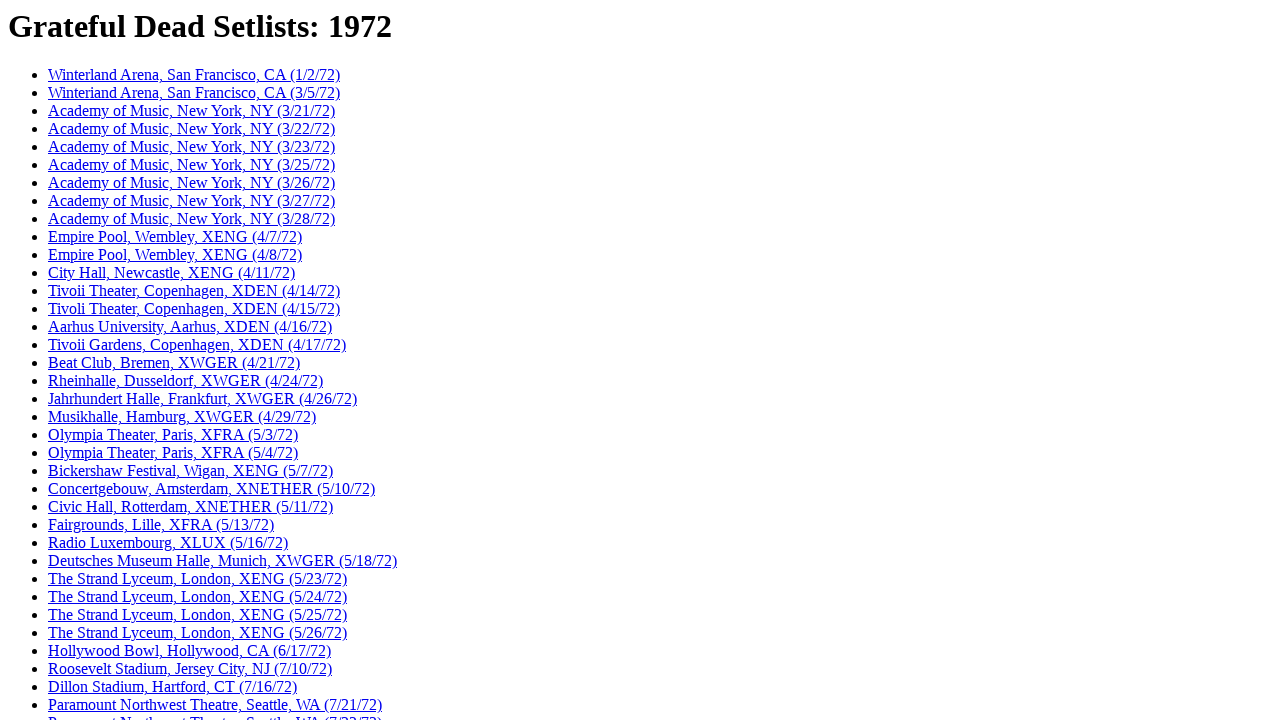

Clicked link with href: dead-sets/72/3-27-72.txt at (192, 201) on a[href="dead-sets/72/3-27-72.txt"]
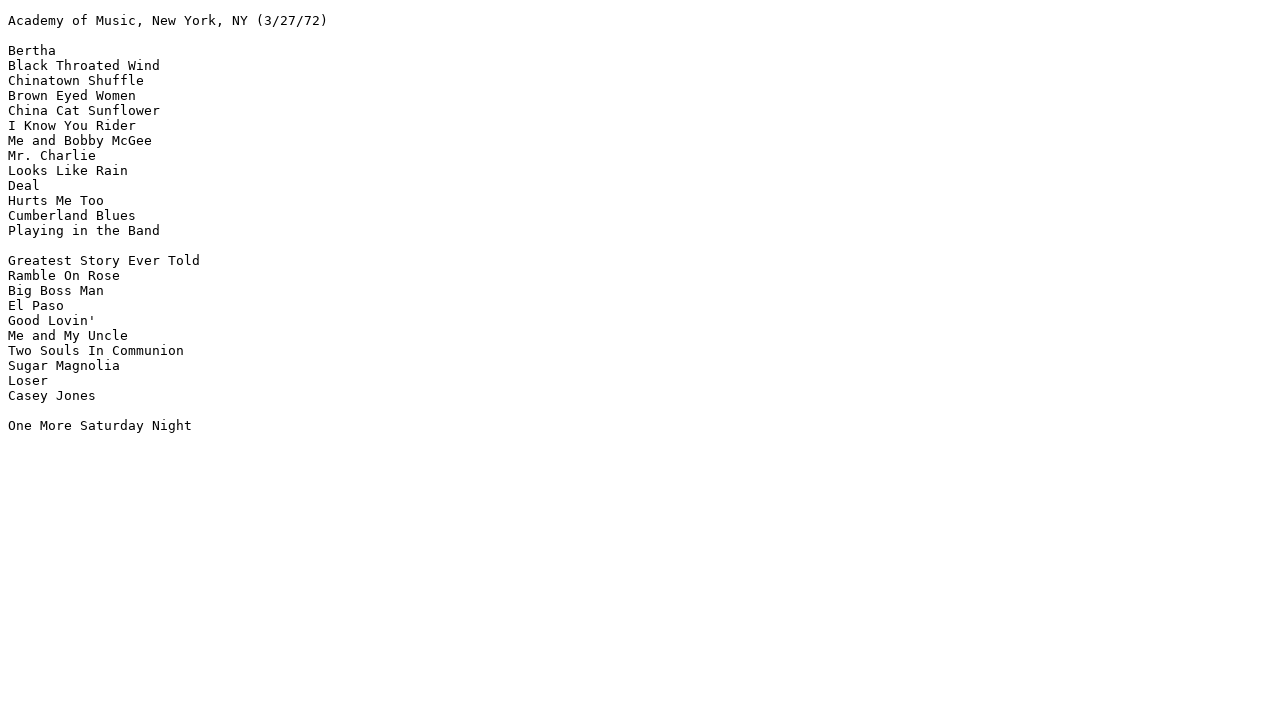

Waited for page to load (networkidle)
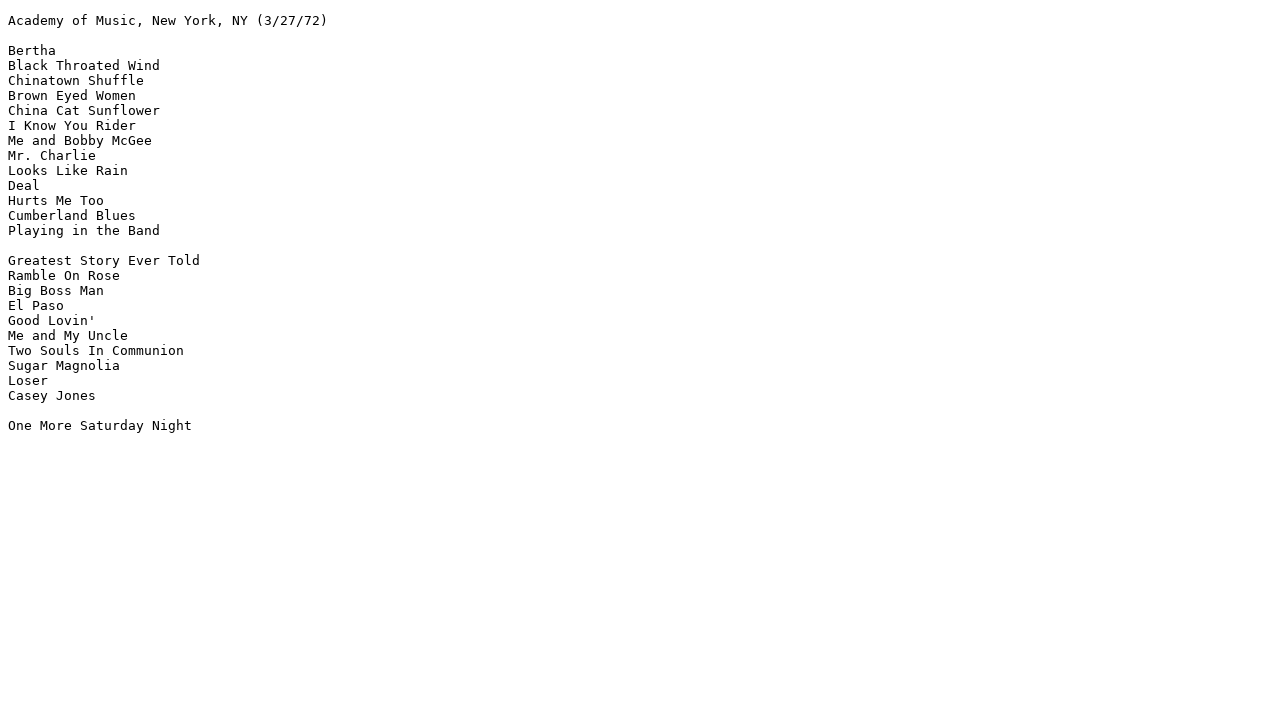

Verified body element is present on linked page
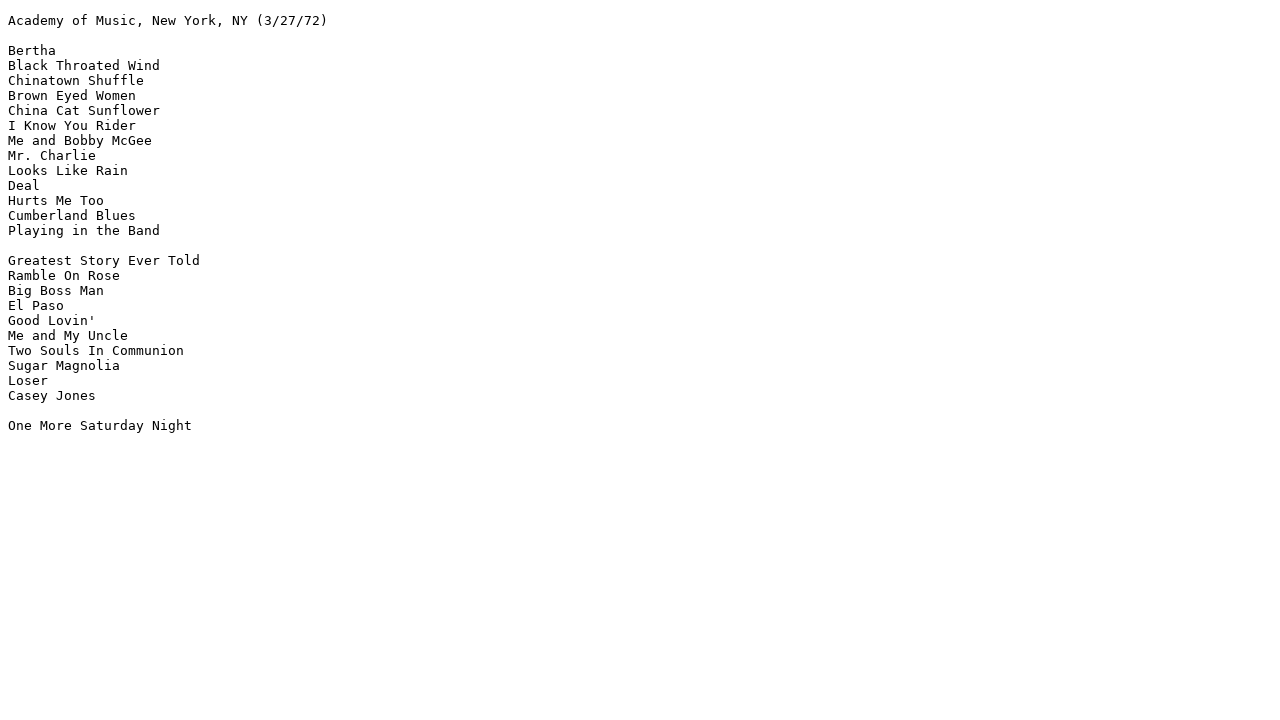

Navigated back to main setlist page
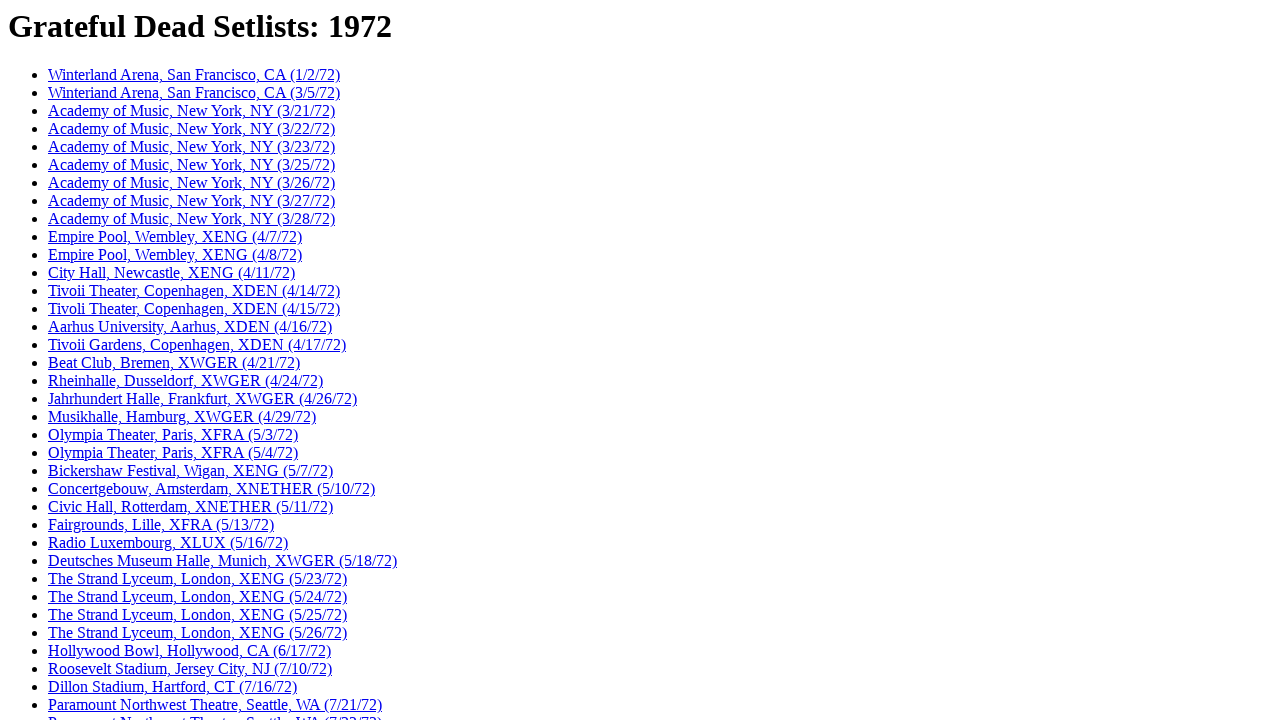

Waited for main page to reload (networkidle)
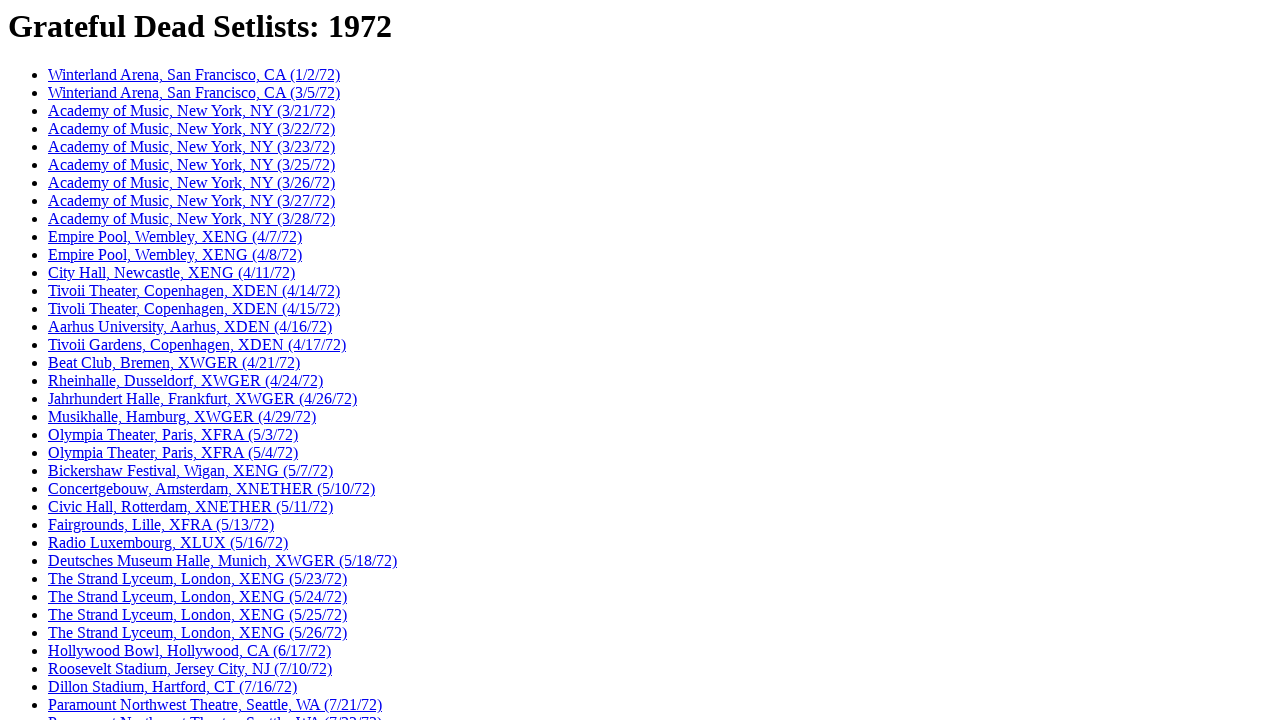

Clicked link with href: dead-sets/72/3-28-72.txt at (192, 219) on a[href="dead-sets/72/3-28-72.txt"]
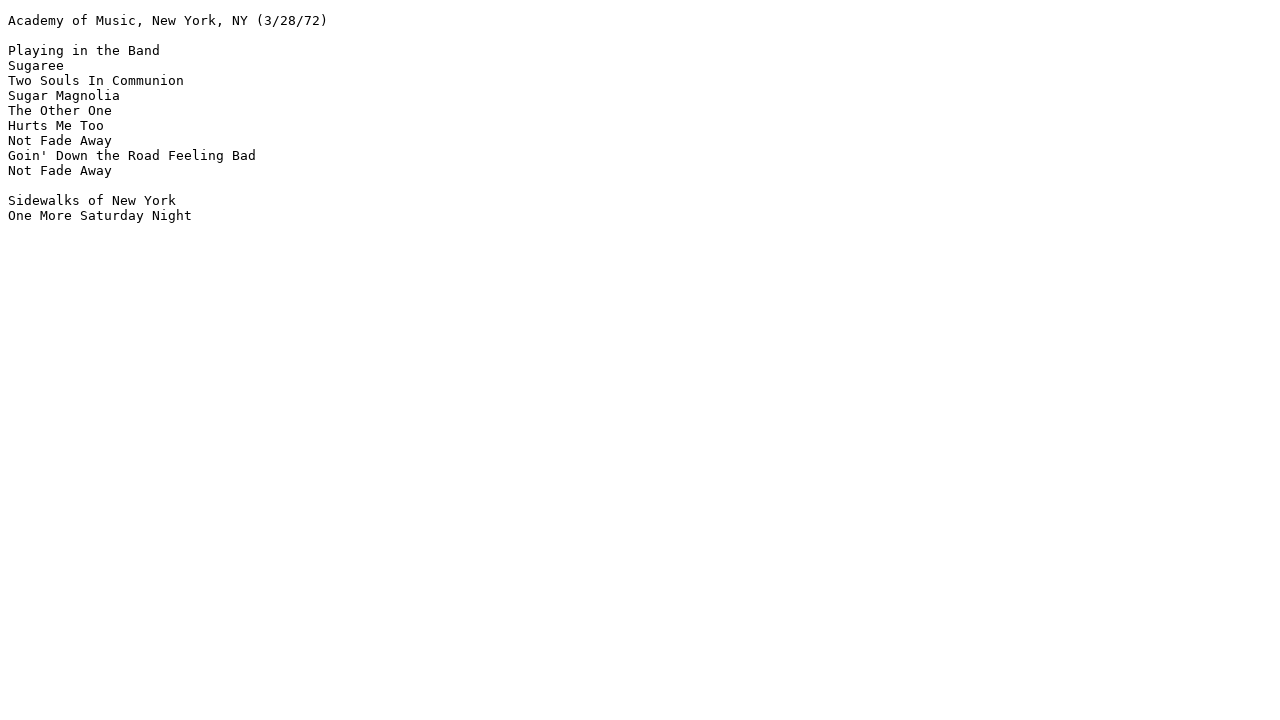

Waited for page to load (networkidle)
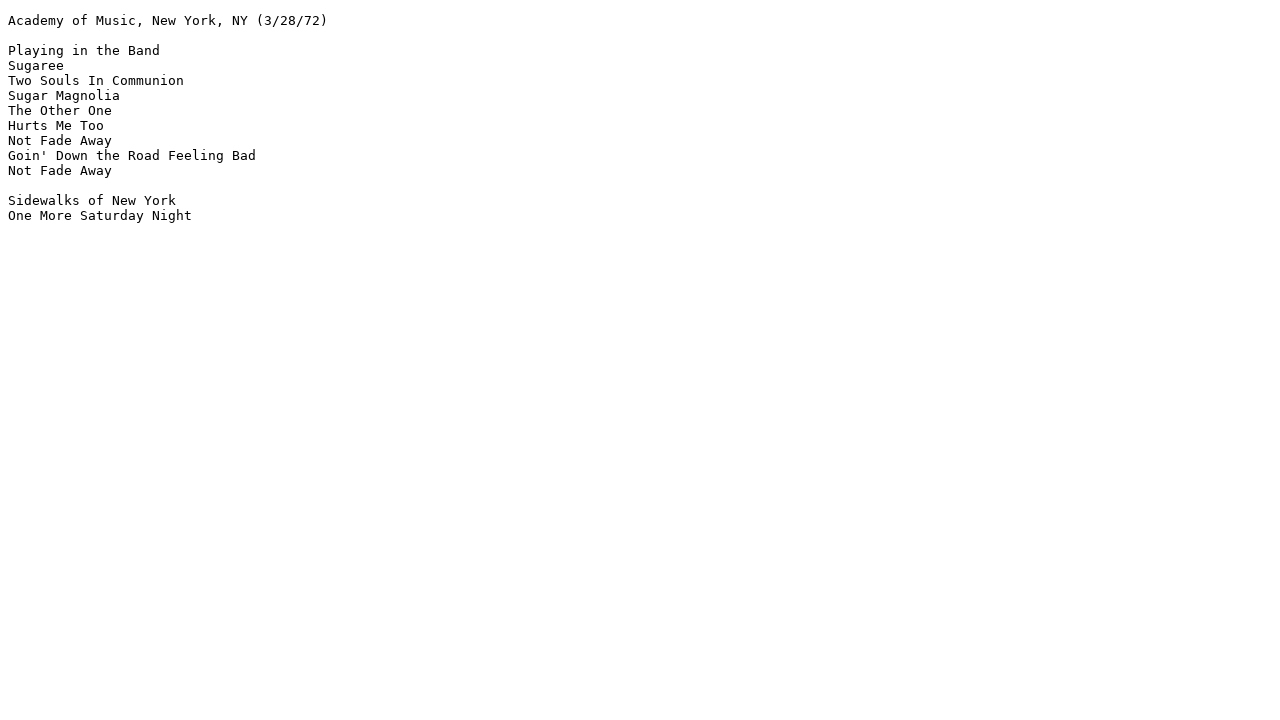

Verified body element is present on linked page
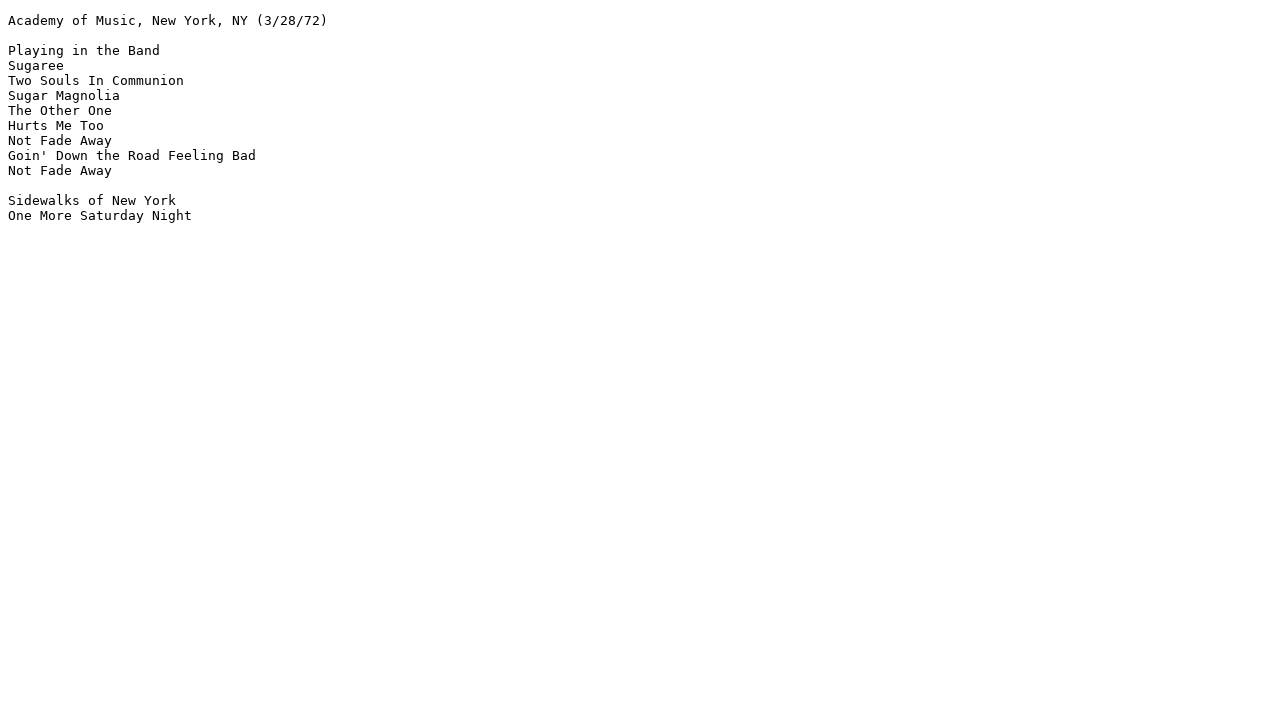

Navigated back to main setlist page
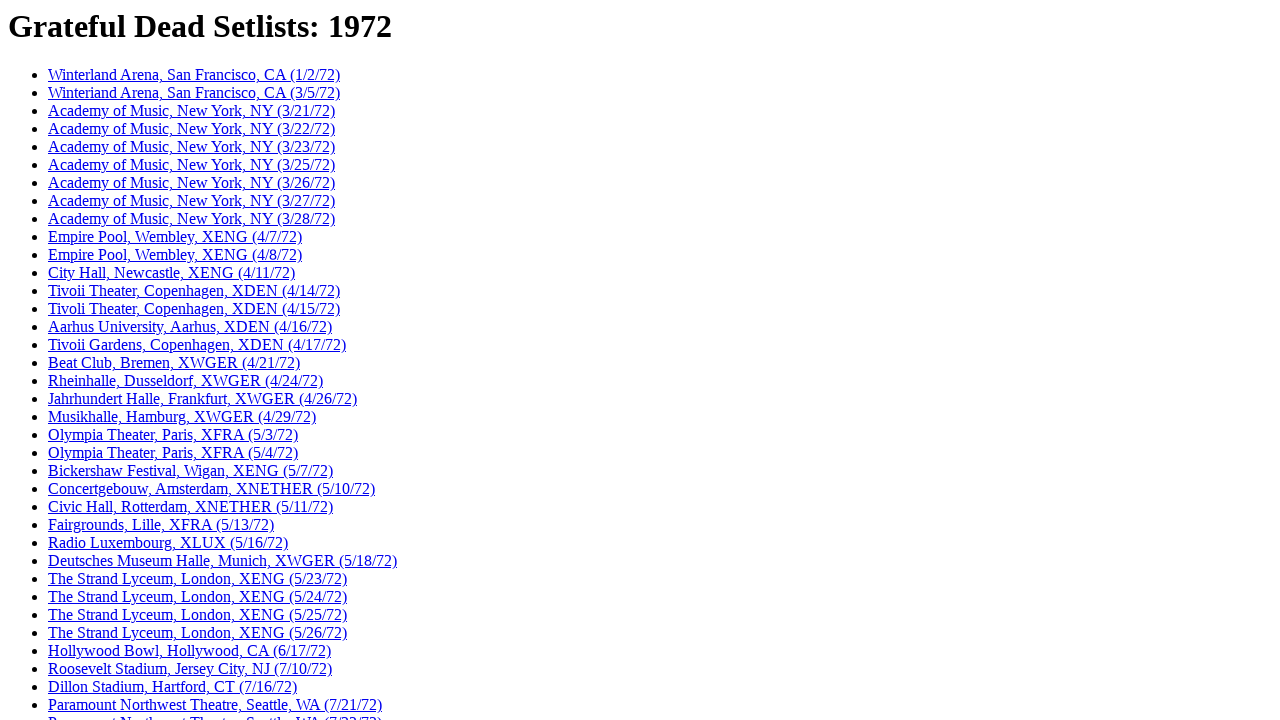

Waited for main page to reload (networkidle)
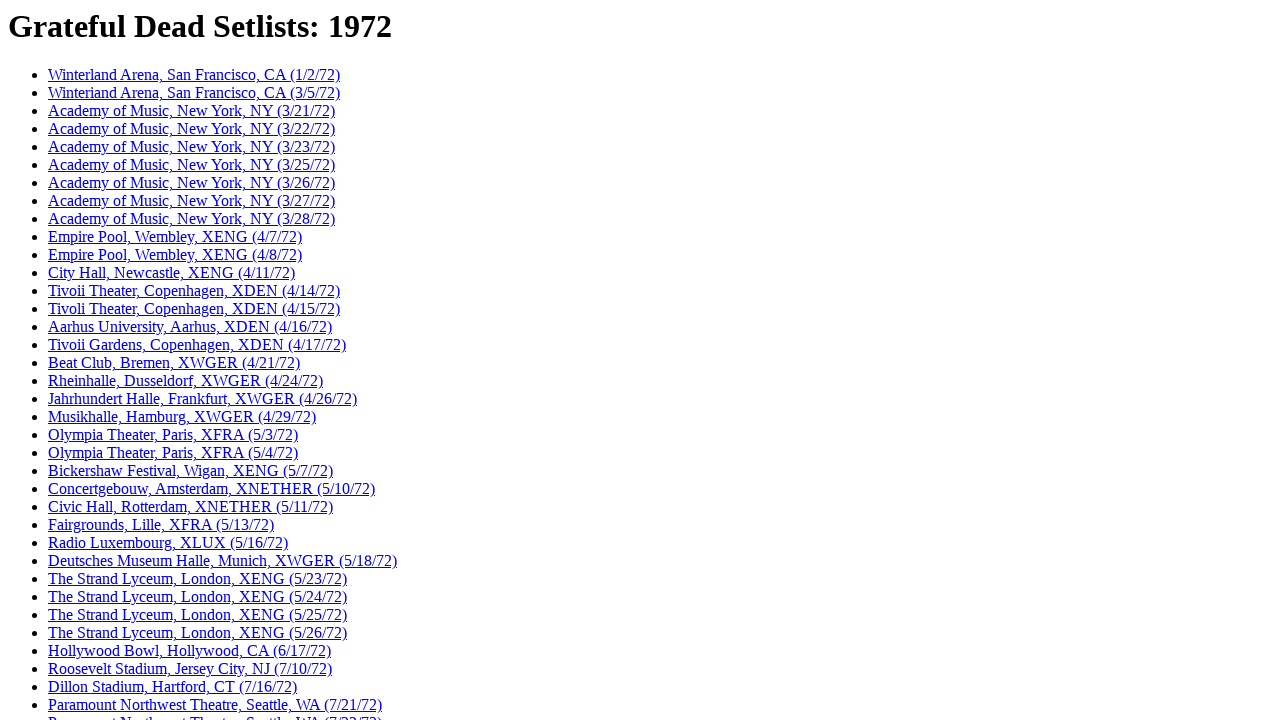

Clicked link with href: dead-sets/72/4-7-72.txt at (175, 237) on a[href="dead-sets/72/4-7-72.txt"]
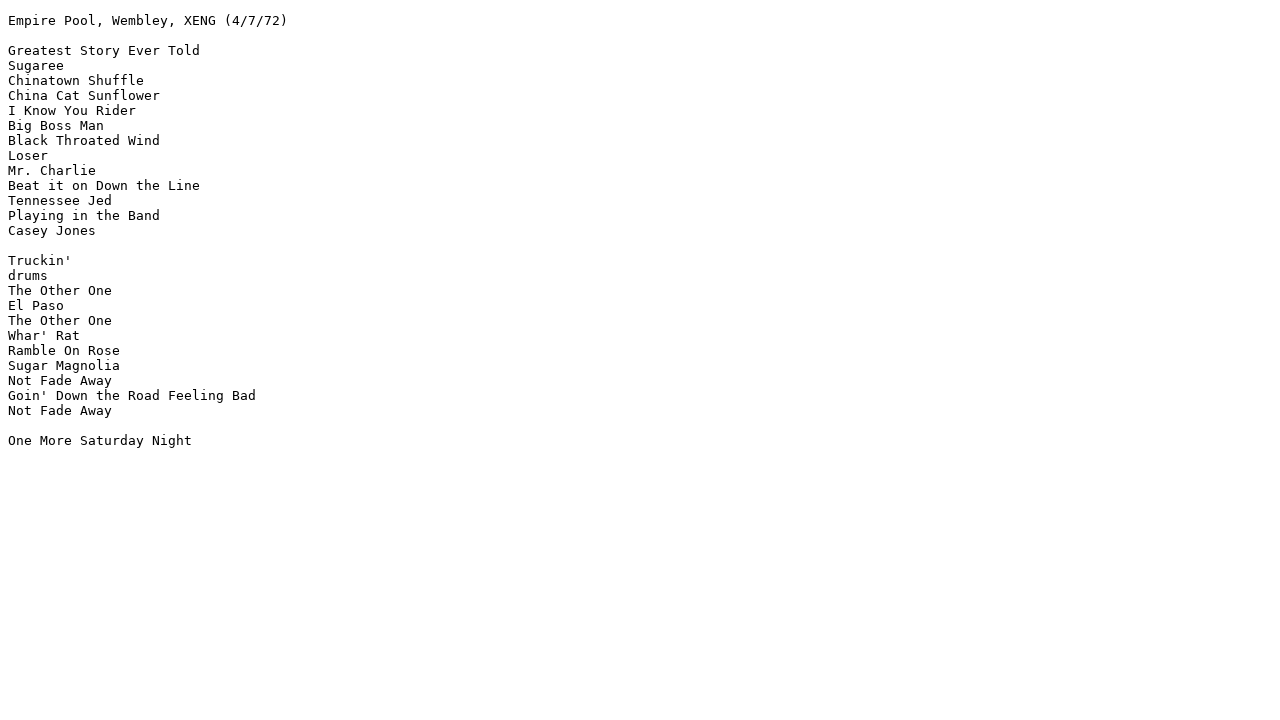

Waited for page to load (networkidle)
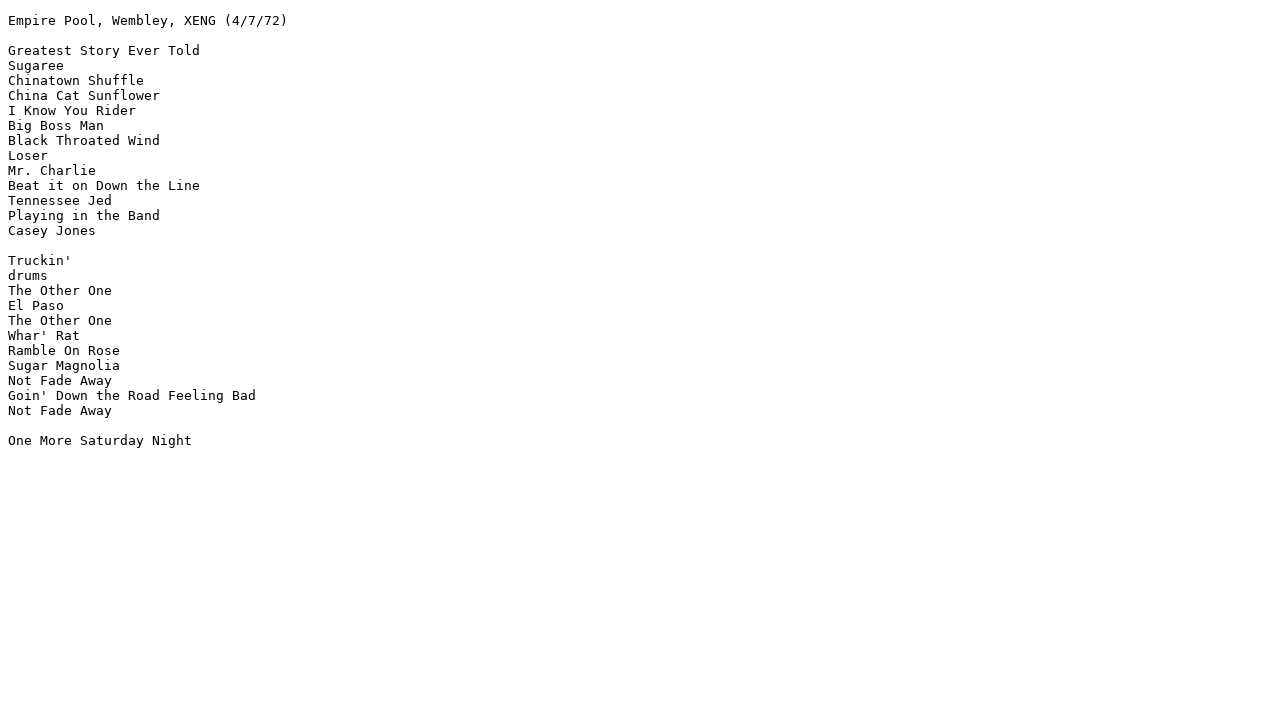

Verified body element is present on linked page
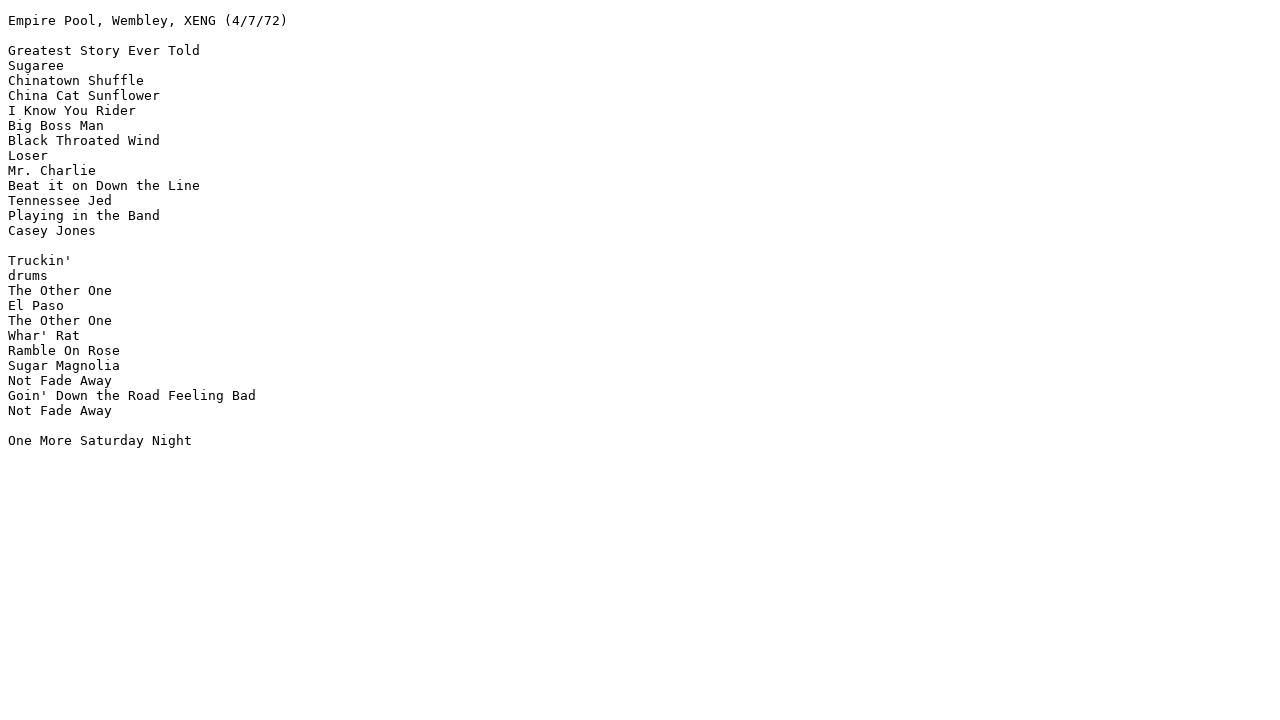

Navigated back to main setlist page
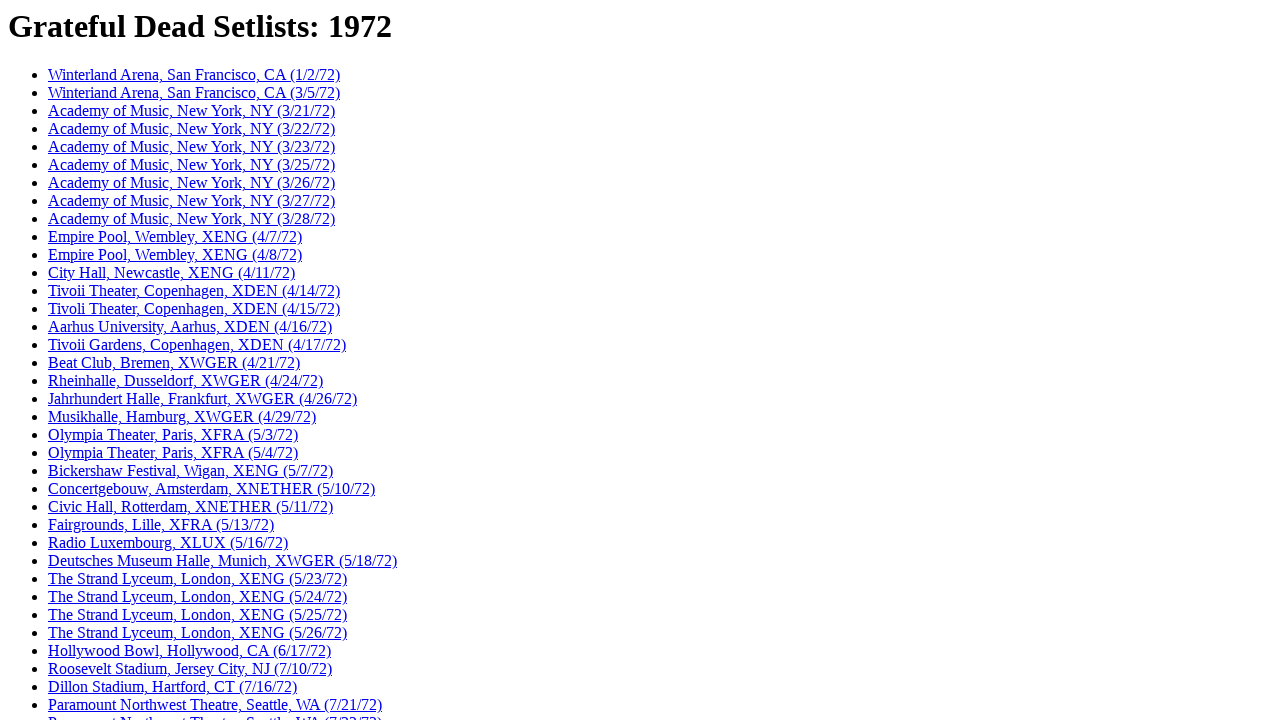

Waited for main page to reload (networkidle)
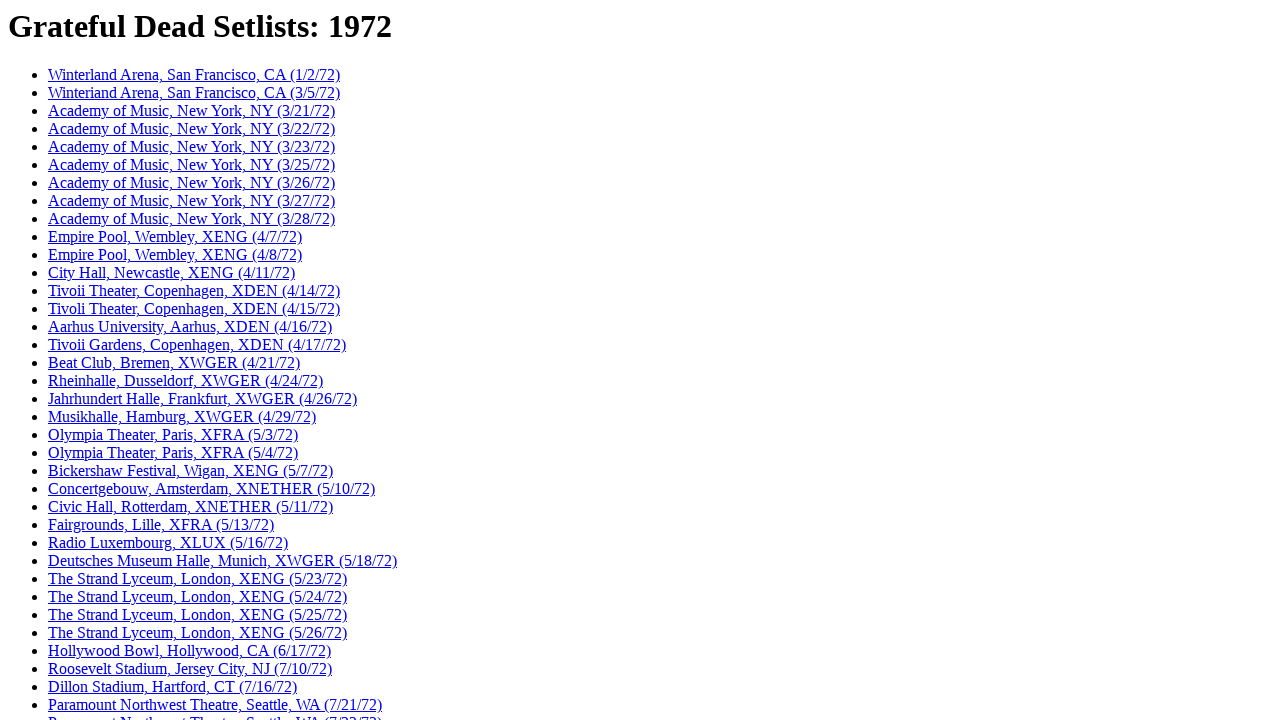

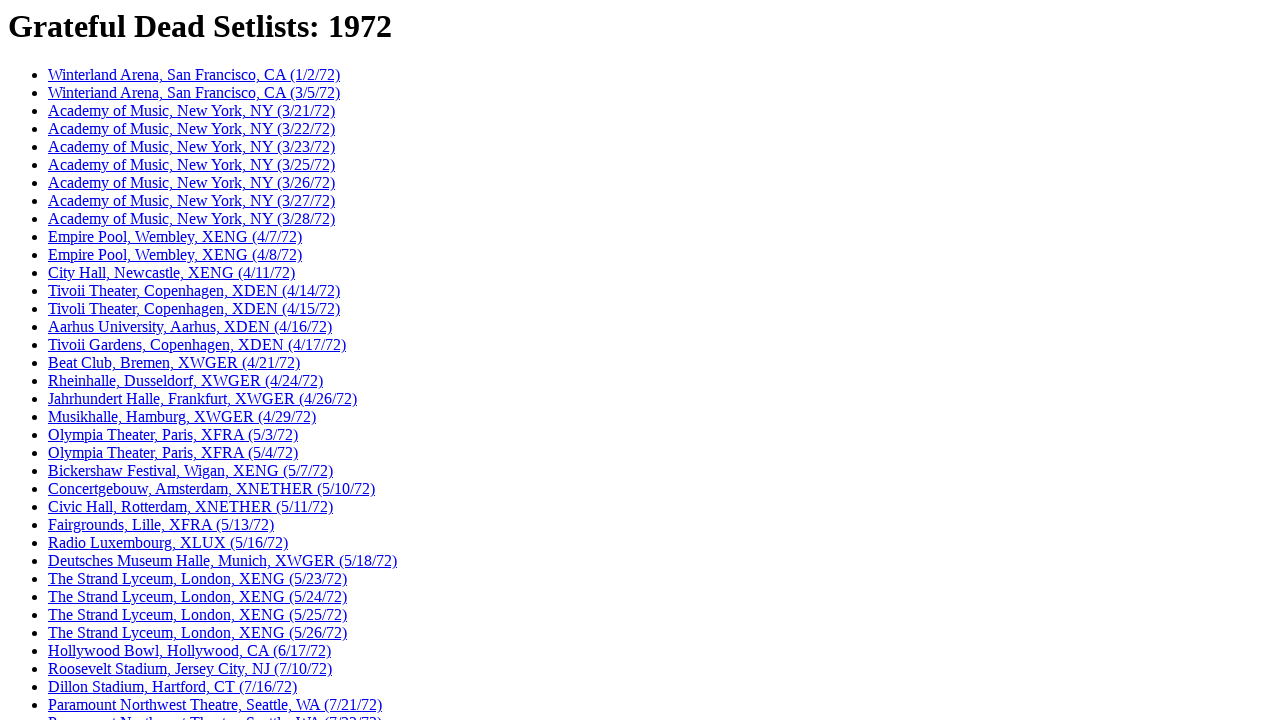